Tests date picker functionality on a hotel booking page by selecting the HOTEL tab, opening the check-in date picker, navigating to a specific month/year (May 2024), and selecting a date (10th).

Starting URL: https://dummy-tickets.com/buyticket

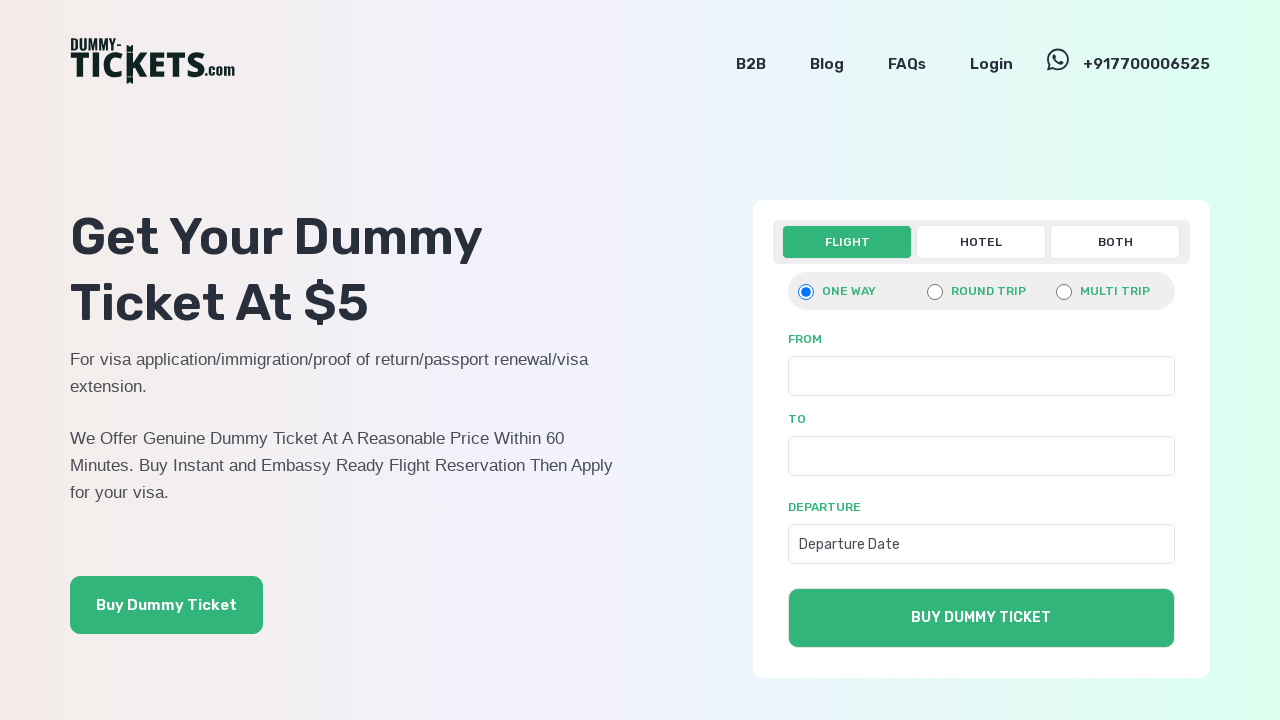

Clicked on HOTEL tab at (981, 242) on a[data-tab='#twotabtabtwo']
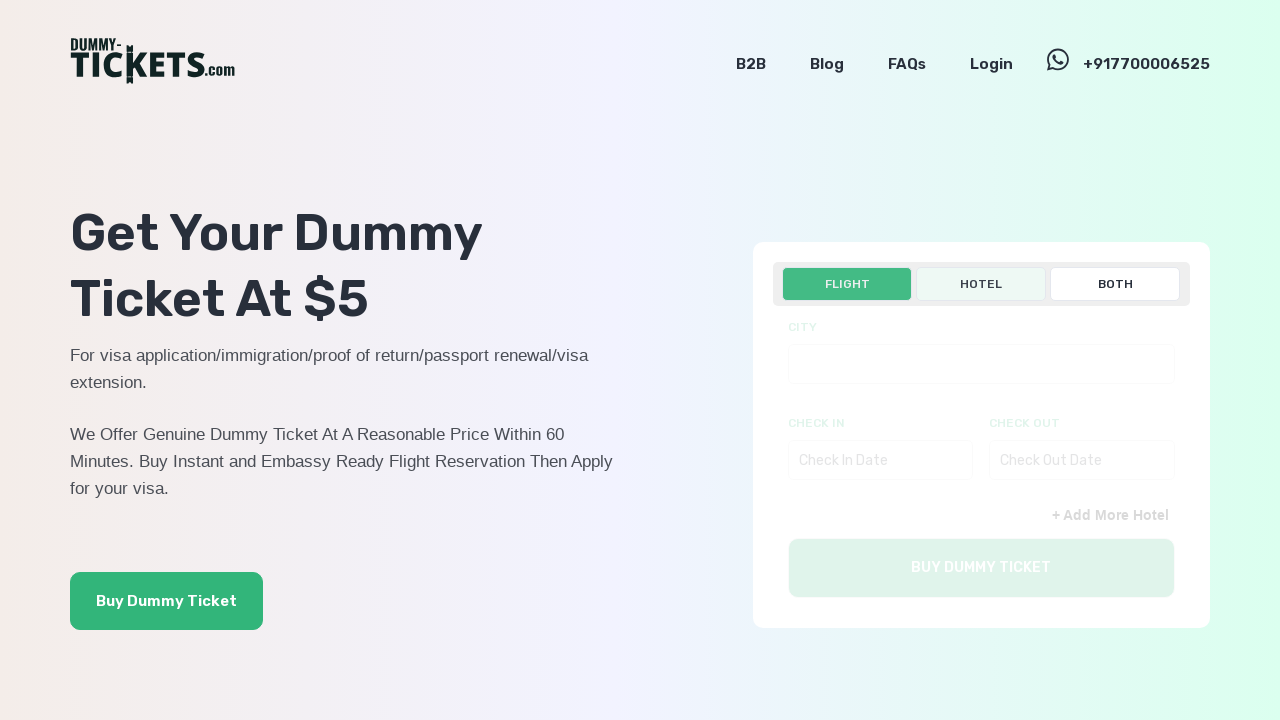

Clicked on Check In Date input to open date picker at (880, 460) on input[placeholder='Check In Date']
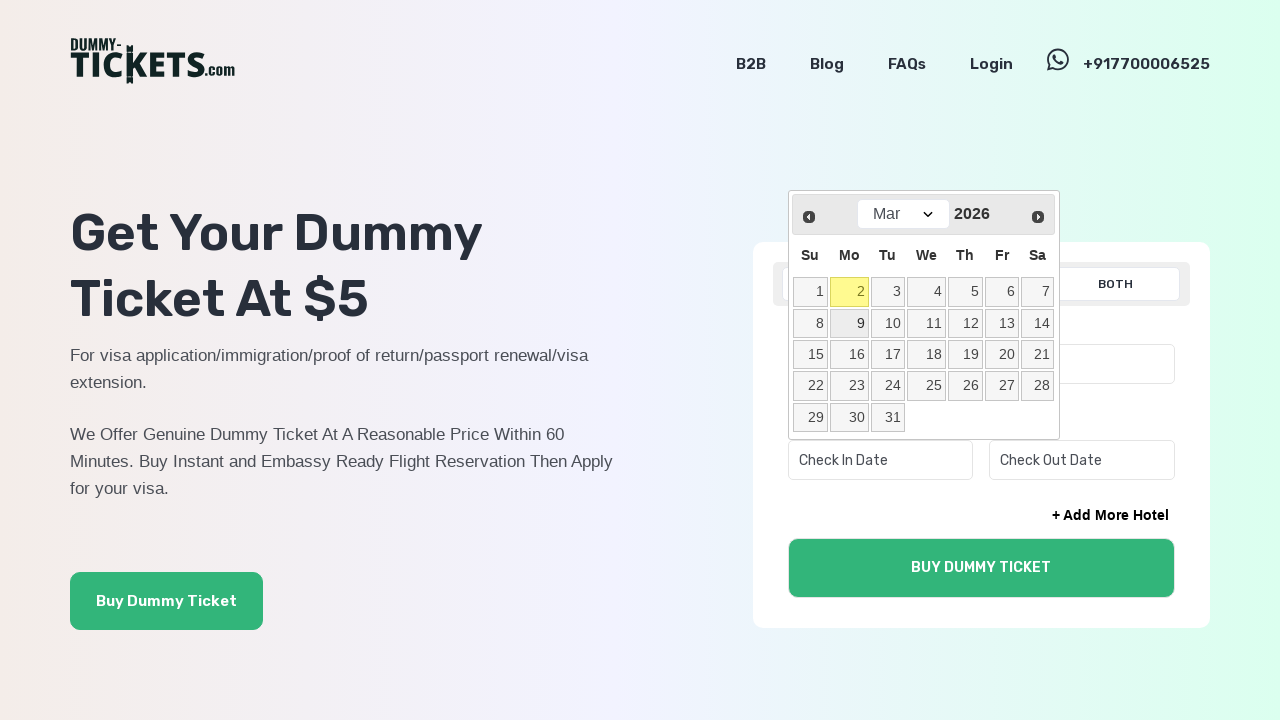

Date picker became visible
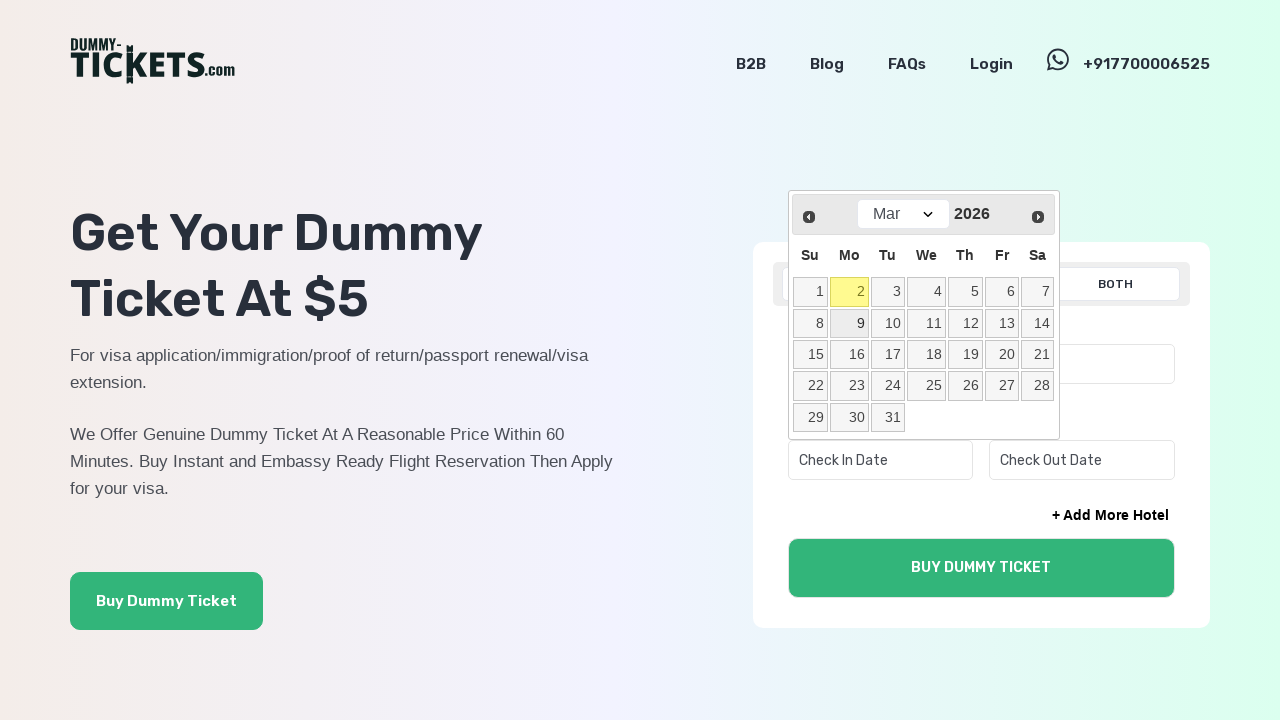

Clicked previous month arrow to navigate towards May 2024 (currently viewing Mar 2026) at (809, 217) on span.ui-icon.ui-icon-circle-triangle-w
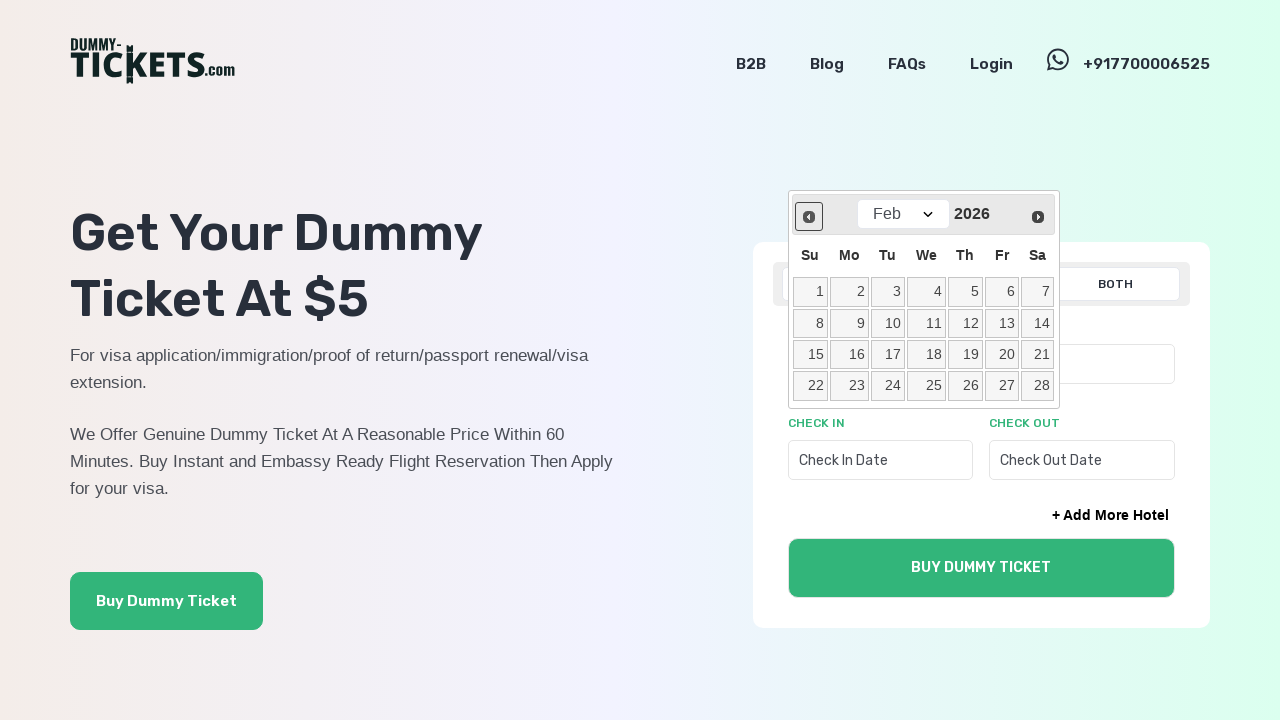

Waited for calendar to update after month navigation
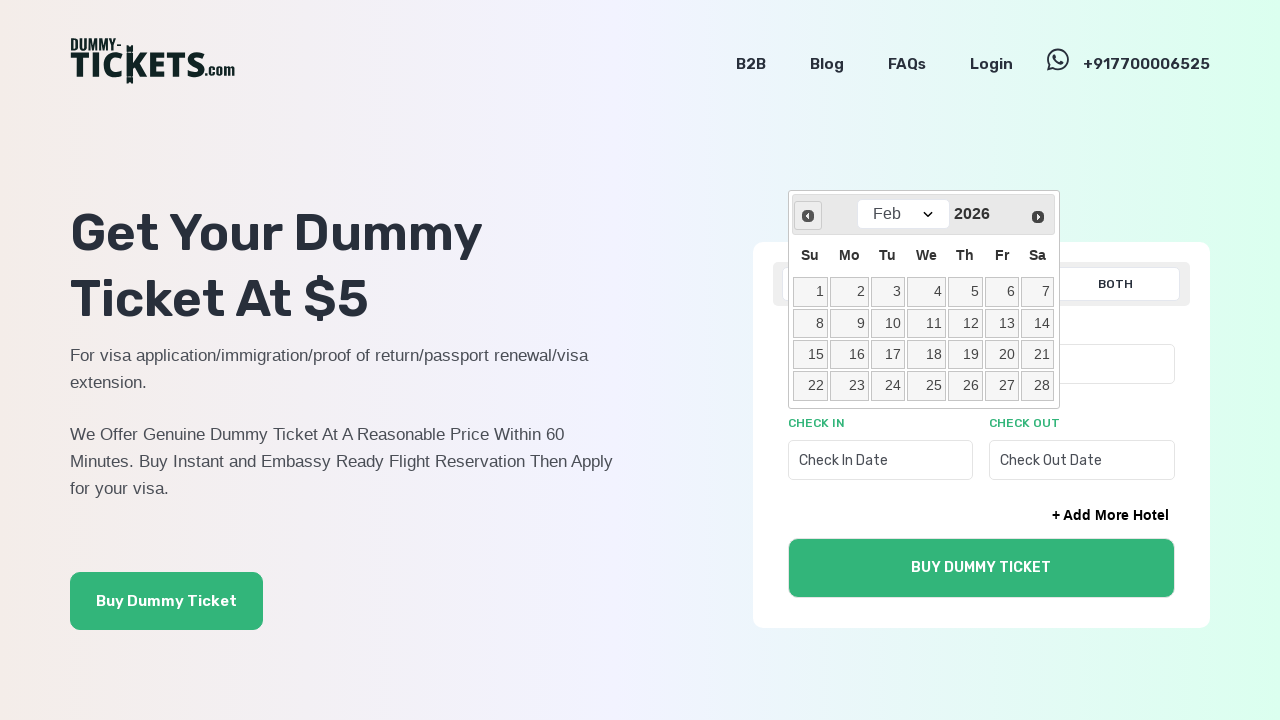

Clicked previous month arrow to navigate towards May 2024 (currently viewing Feb 2026) at (808, 216) on span.ui-icon.ui-icon-circle-triangle-w
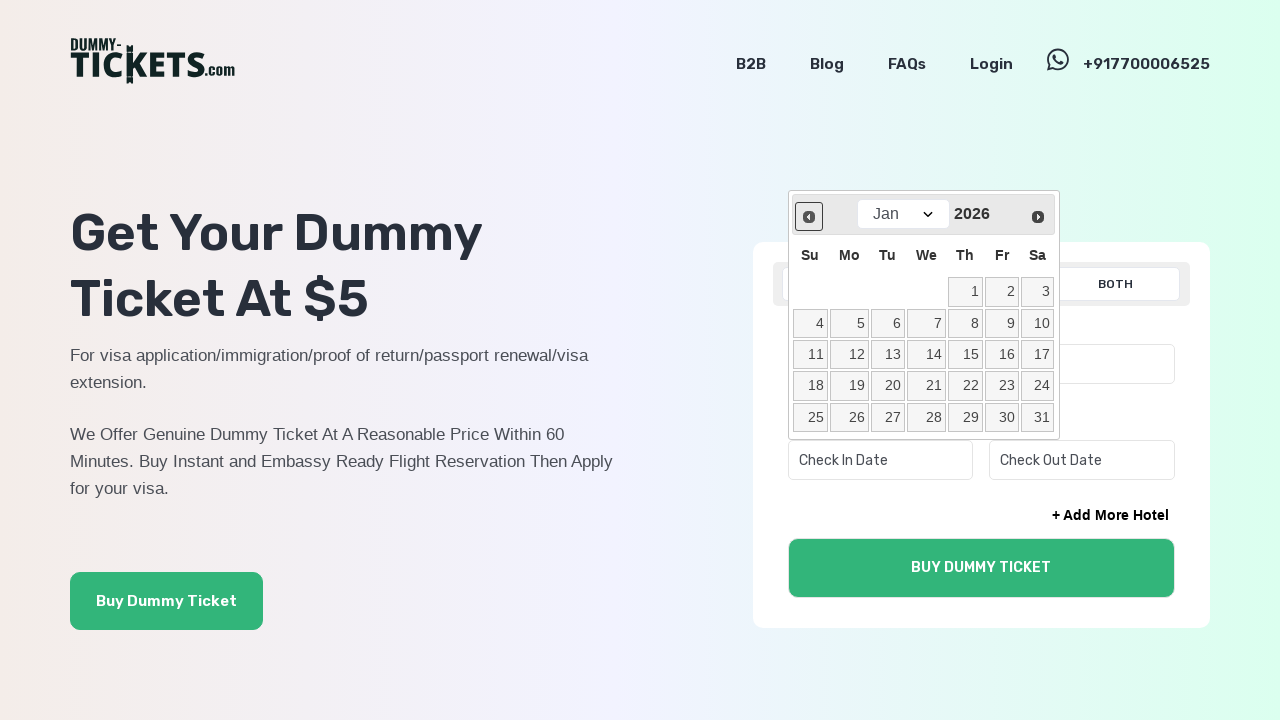

Waited for calendar to update after month navigation
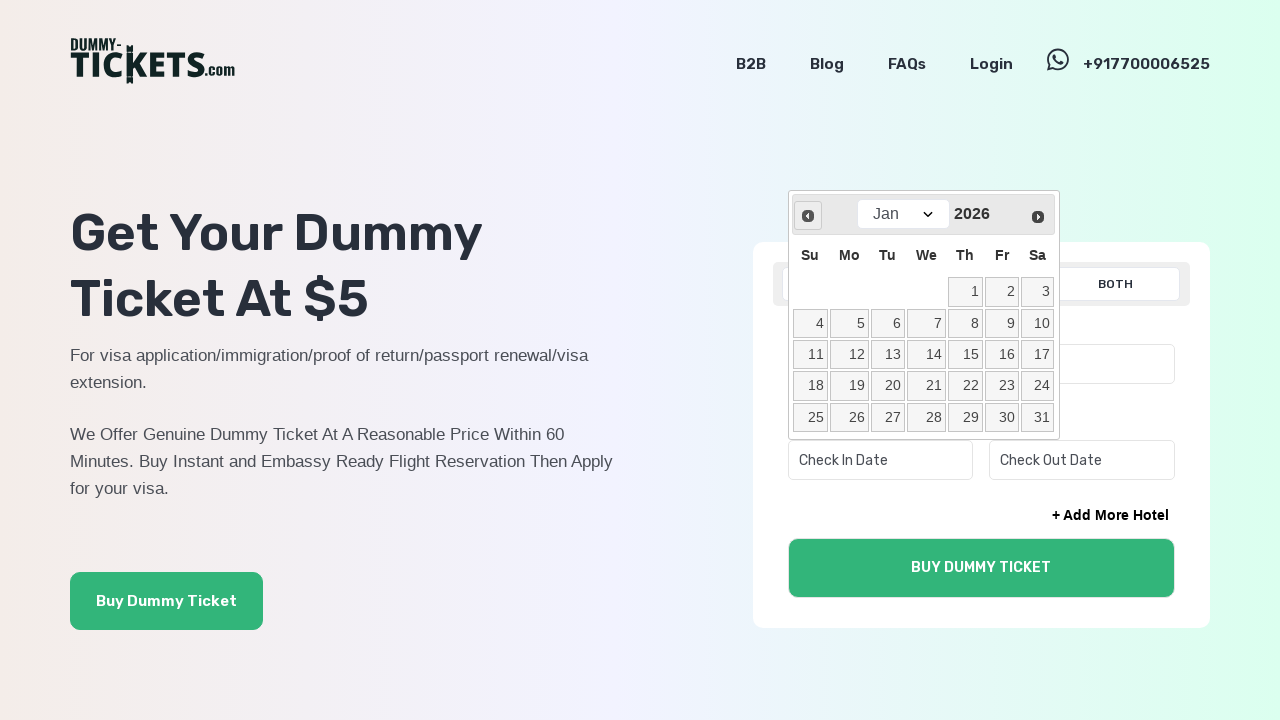

Clicked previous month arrow to navigate towards May 2024 (currently viewing Jan 2026) at (808, 216) on span.ui-icon.ui-icon-circle-triangle-w
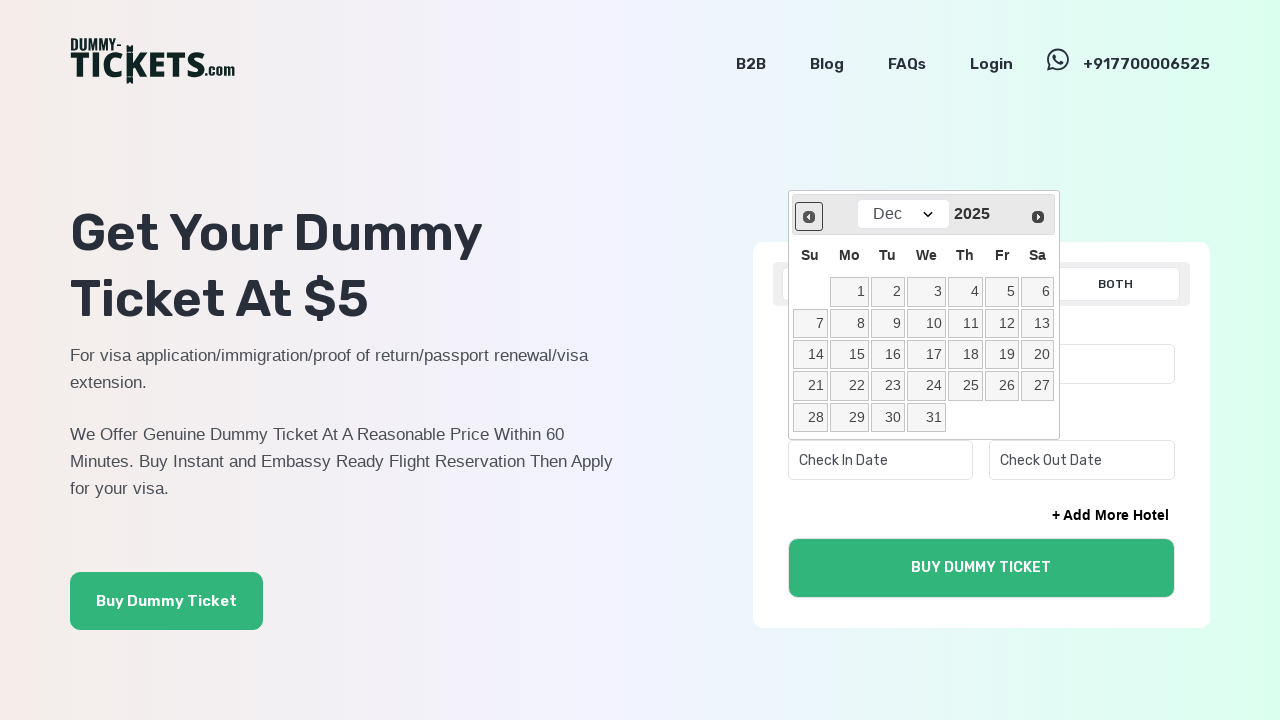

Waited for calendar to update after month navigation
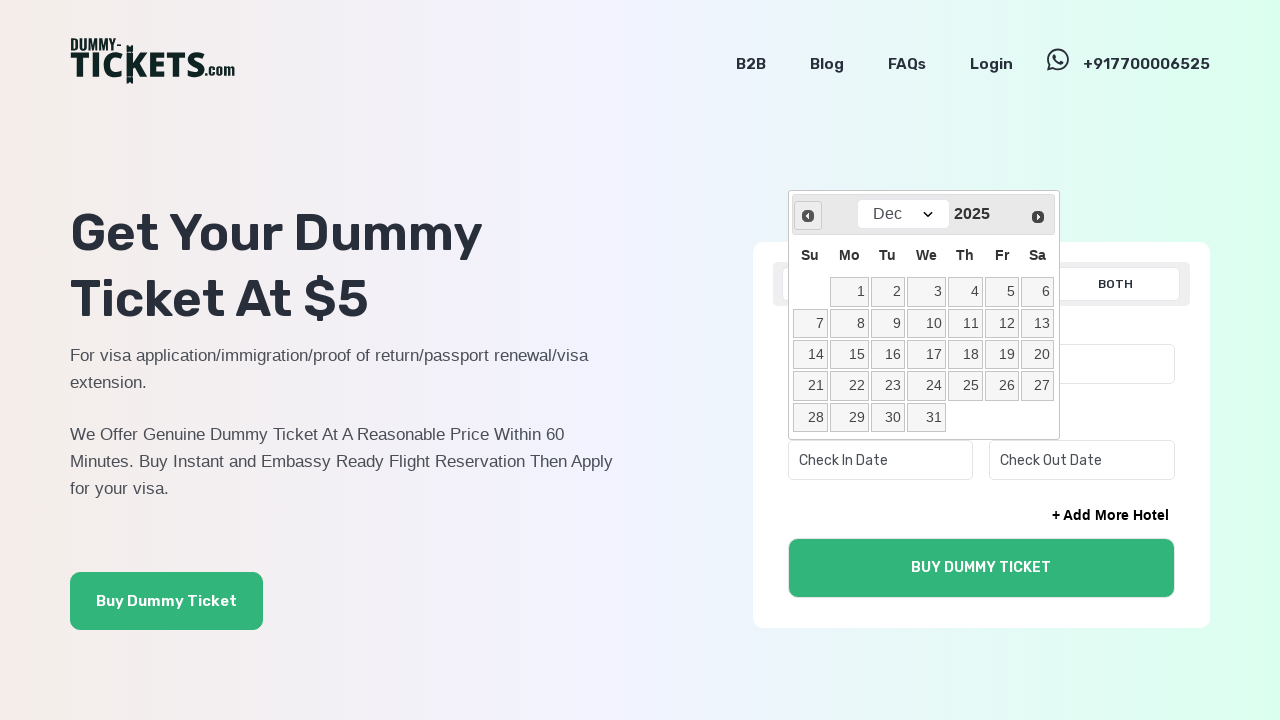

Clicked previous month arrow to navigate towards May 2024 (currently viewing Dec 2025) at (808, 216) on span.ui-icon.ui-icon-circle-triangle-w
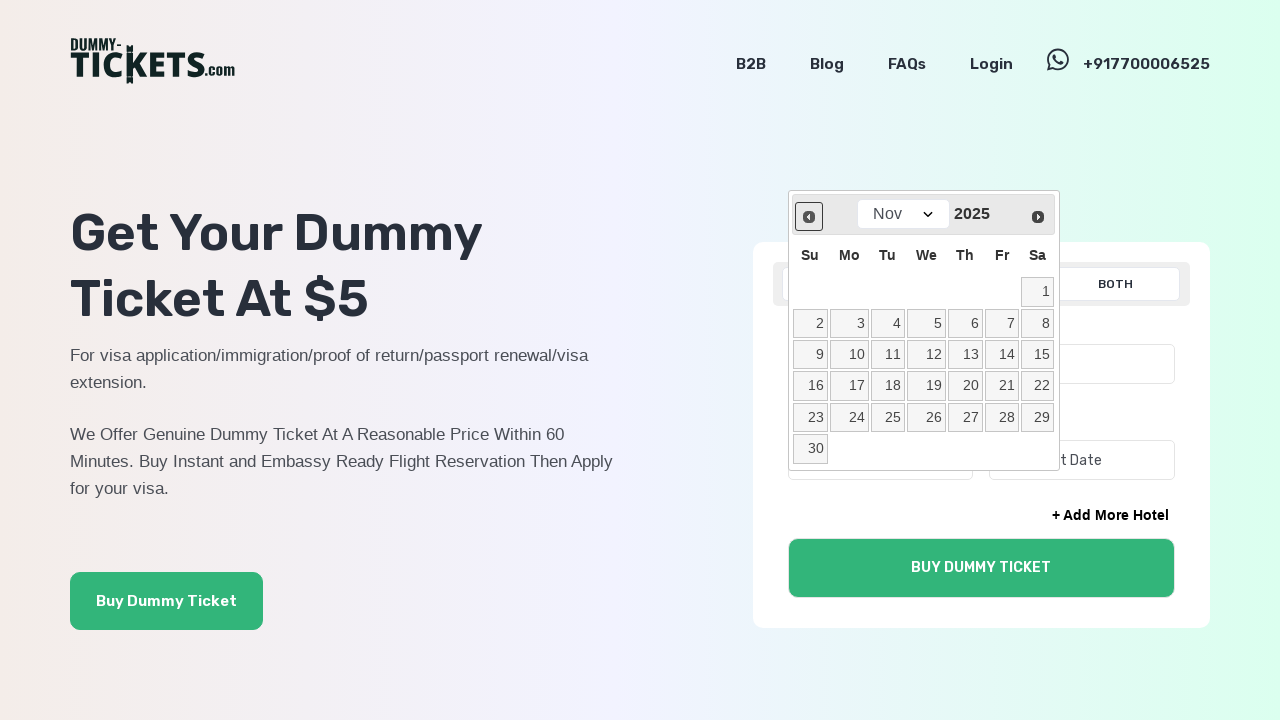

Waited for calendar to update after month navigation
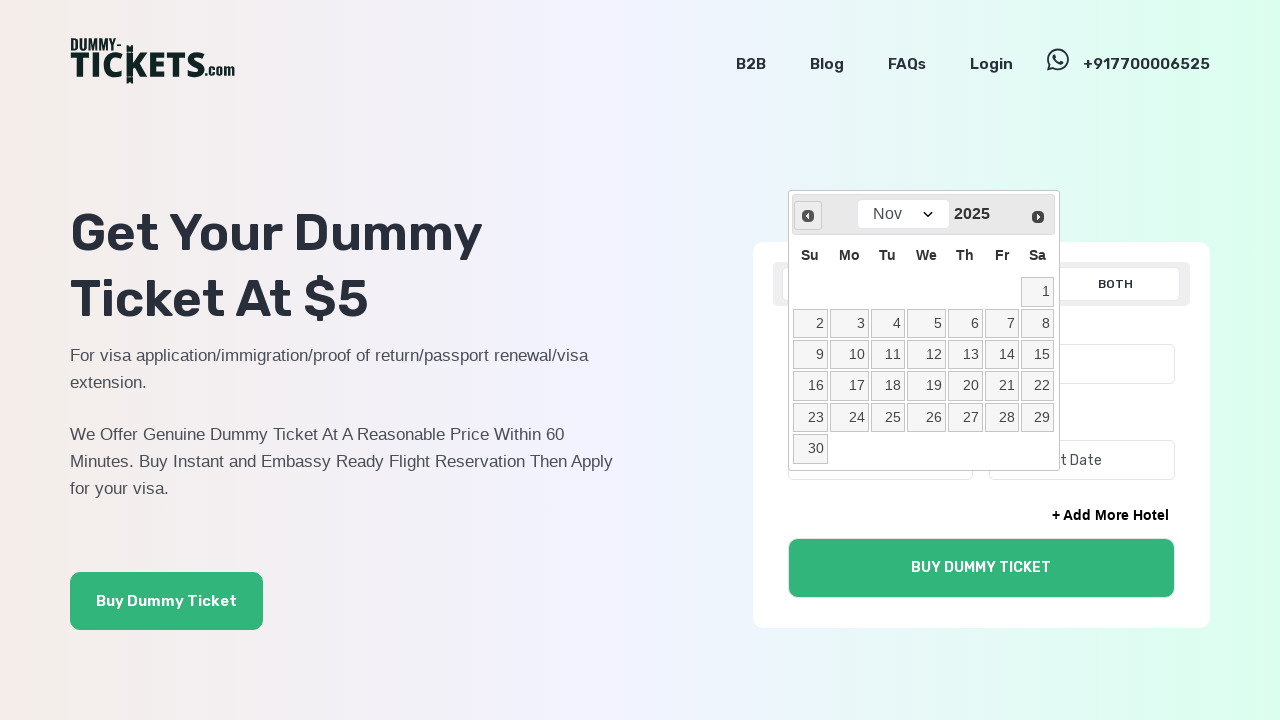

Clicked previous month arrow to navigate towards May 2024 (currently viewing Nov 2025) at (808, 216) on span.ui-icon.ui-icon-circle-triangle-w
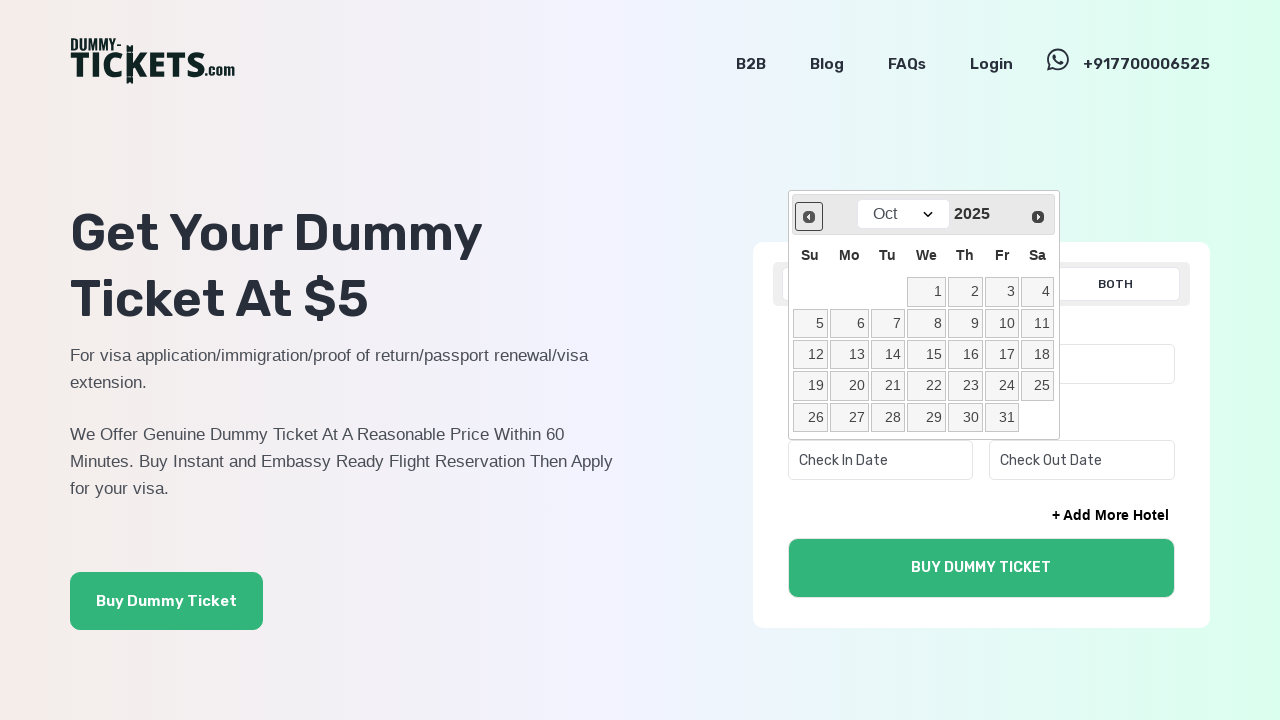

Waited for calendar to update after month navigation
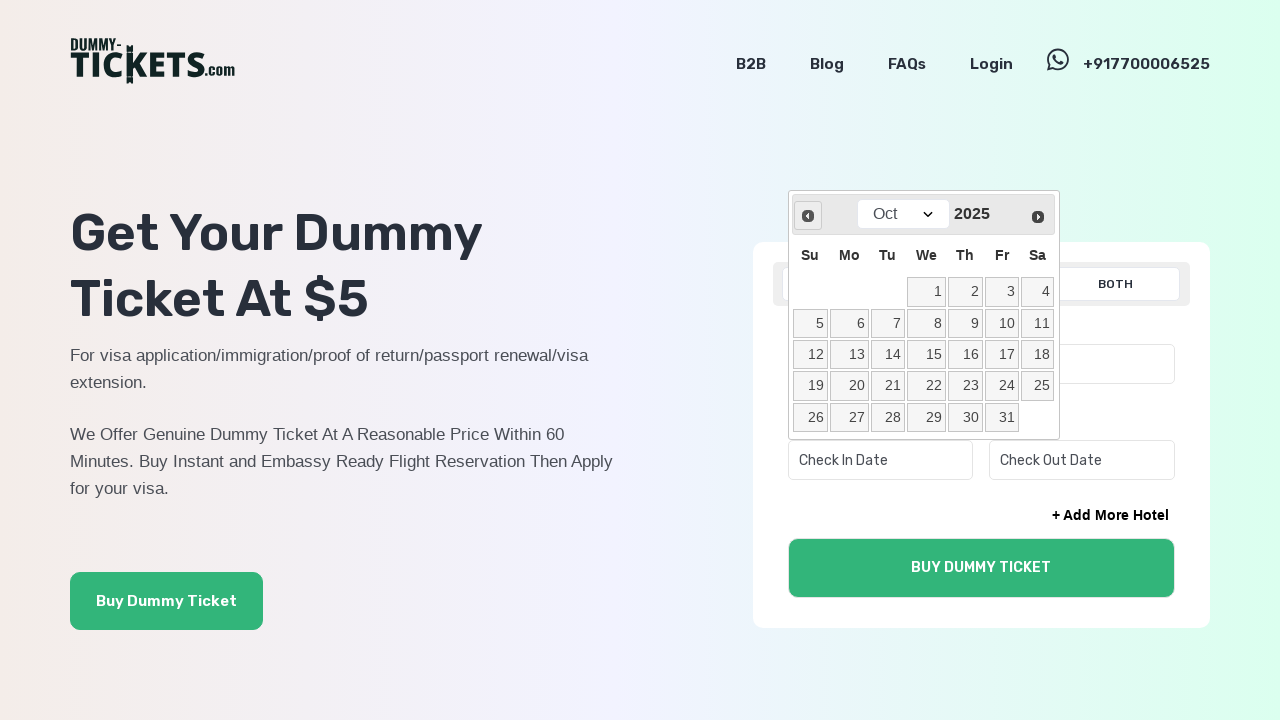

Clicked previous month arrow to navigate towards May 2024 (currently viewing Oct 2025) at (808, 216) on span.ui-icon.ui-icon-circle-triangle-w
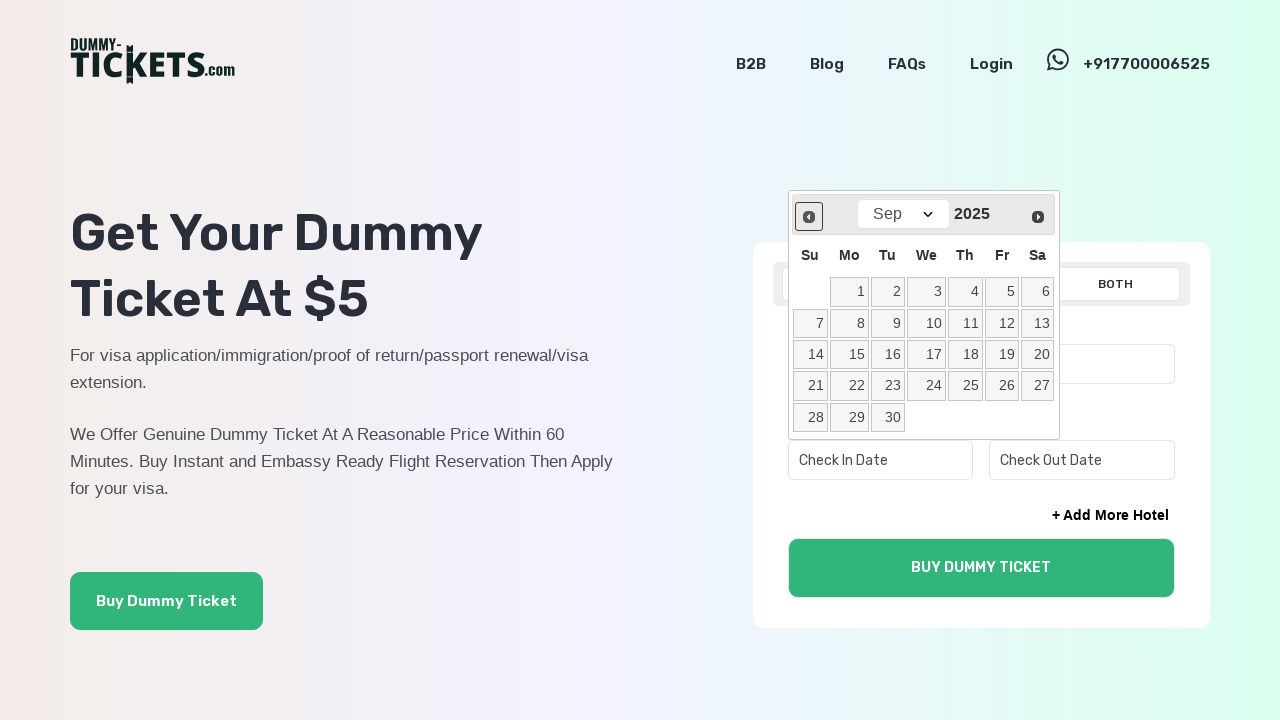

Waited for calendar to update after month navigation
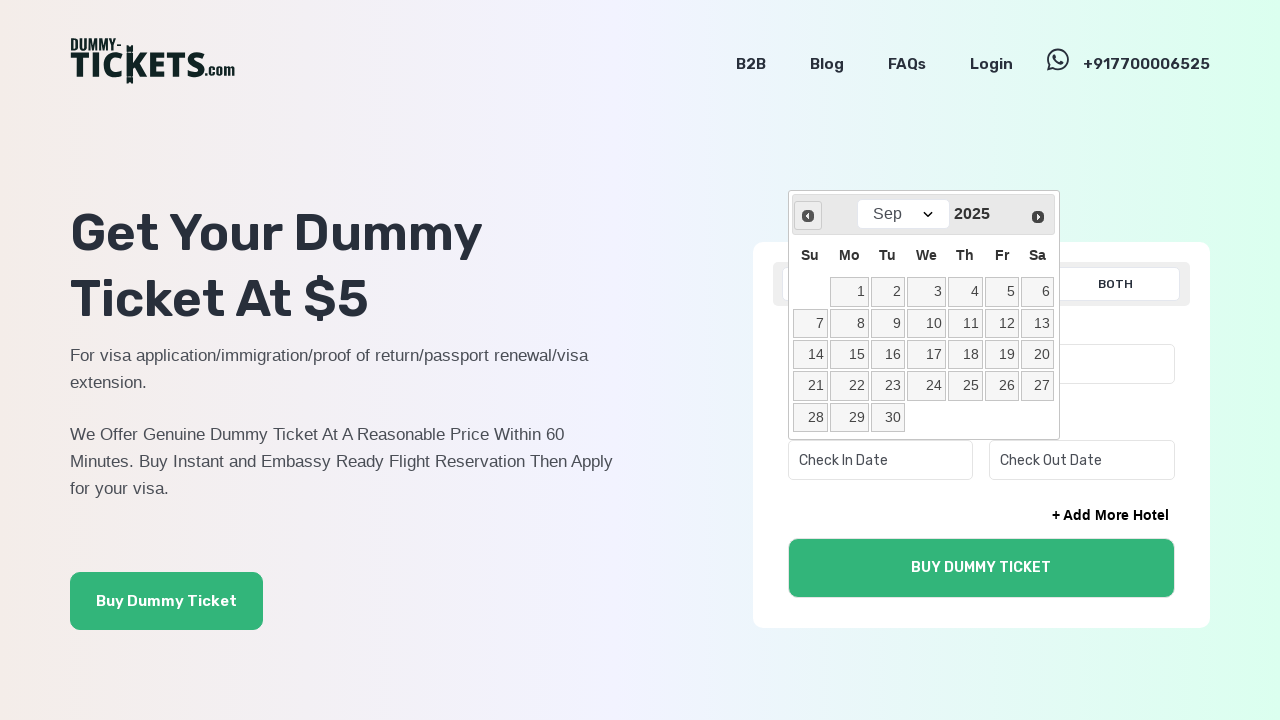

Clicked previous month arrow to navigate towards May 2024 (currently viewing Sep 2025) at (808, 216) on span.ui-icon.ui-icon-circle-triangle-w
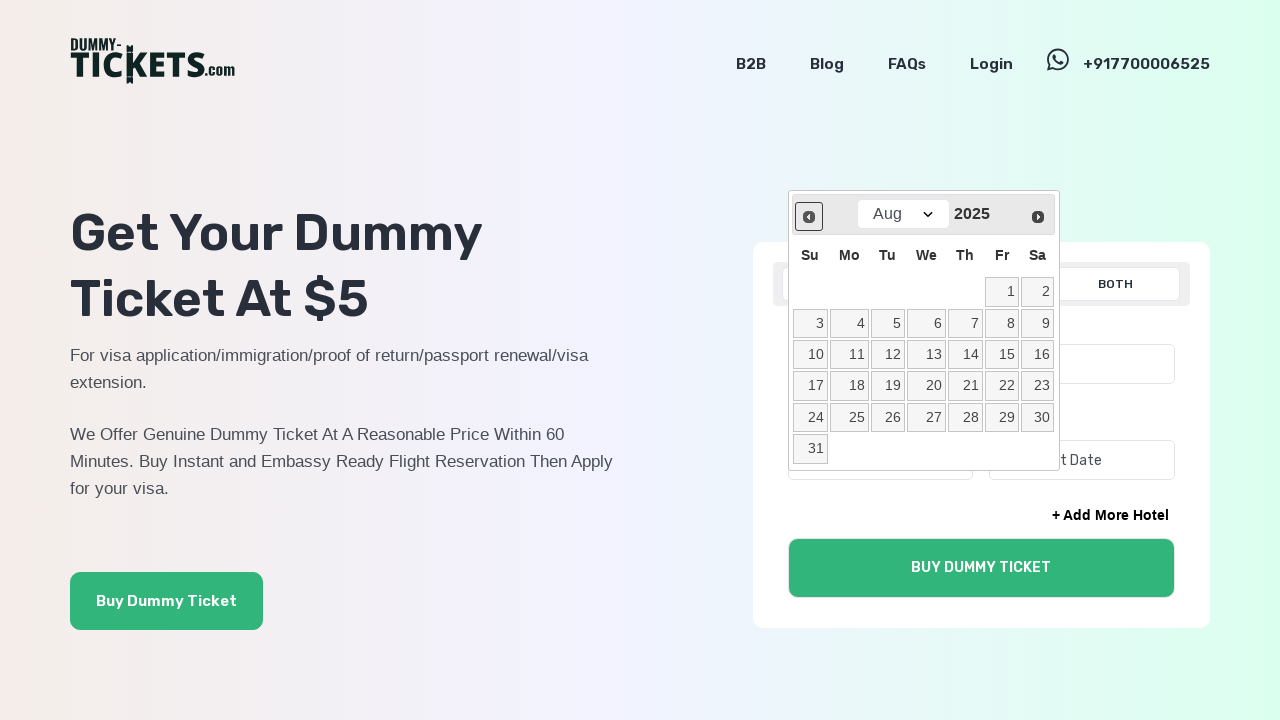

Waited for calendar to update after month navigation
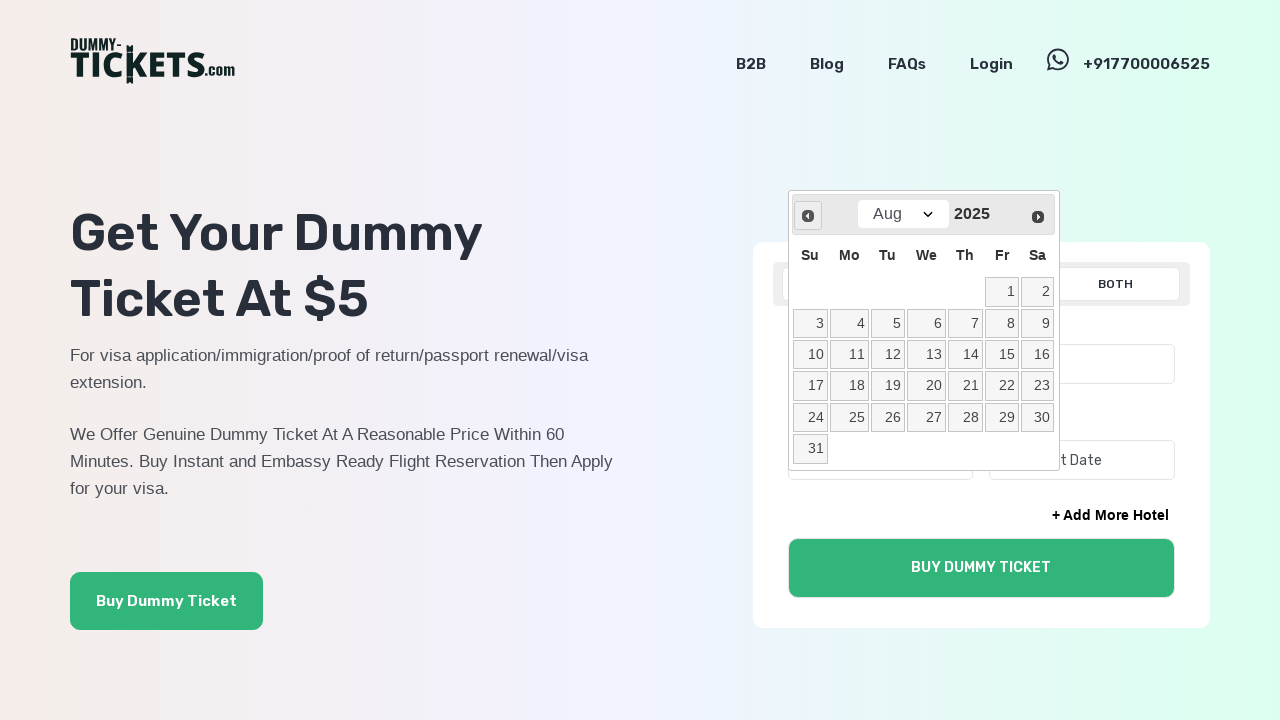

Clicked previous month arrow to navigate towards May 2024 (currently viewing Aug 2025) at (808, 216) on span.ui-icon.ui-icon-circle-triangle-w
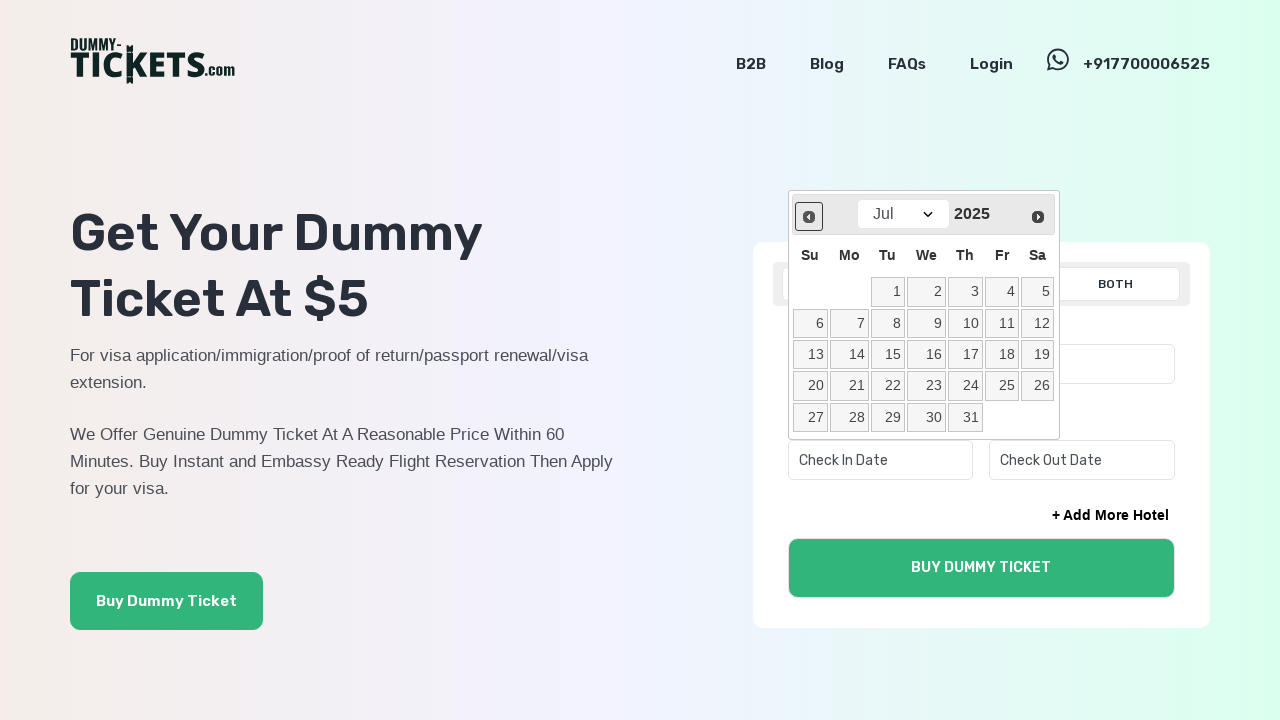

Waited for calendar to update after month navigation
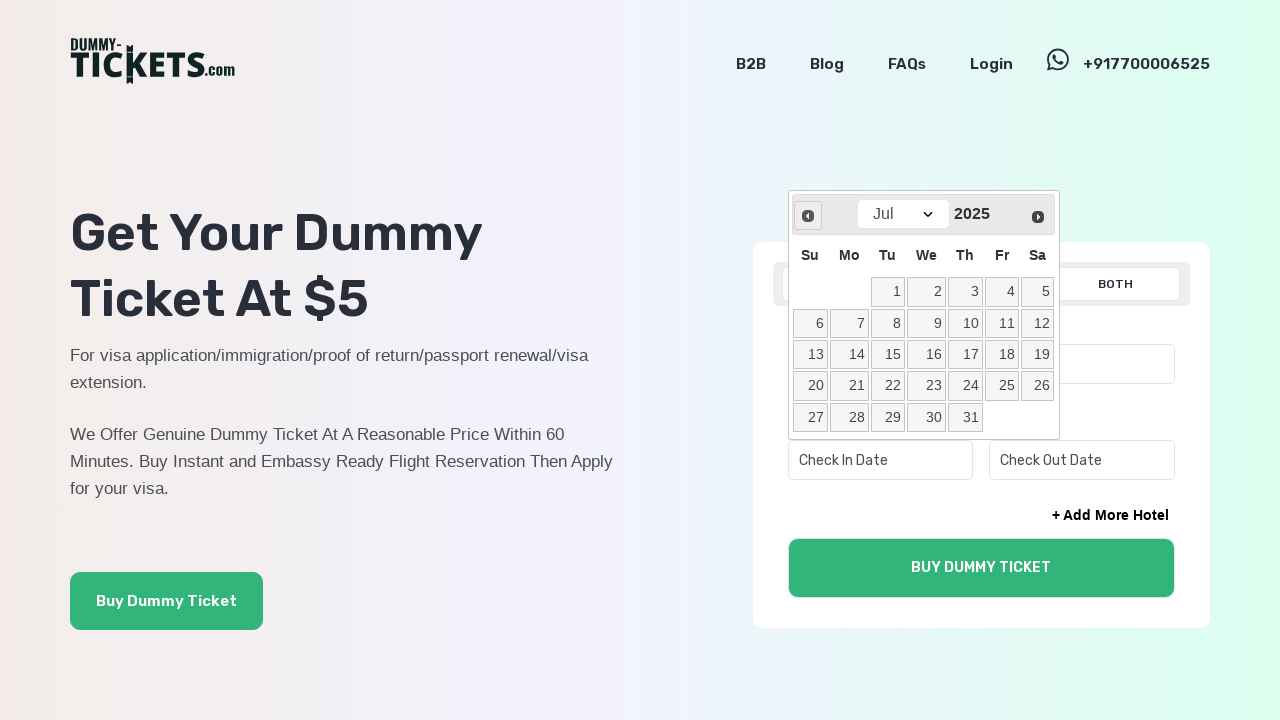

Clicked previous month arrow to navigate towards May 2024 (currently viewing Jul 2025) at (808, 216) on span.ui-icon.ui-icon-circle-triangle-w
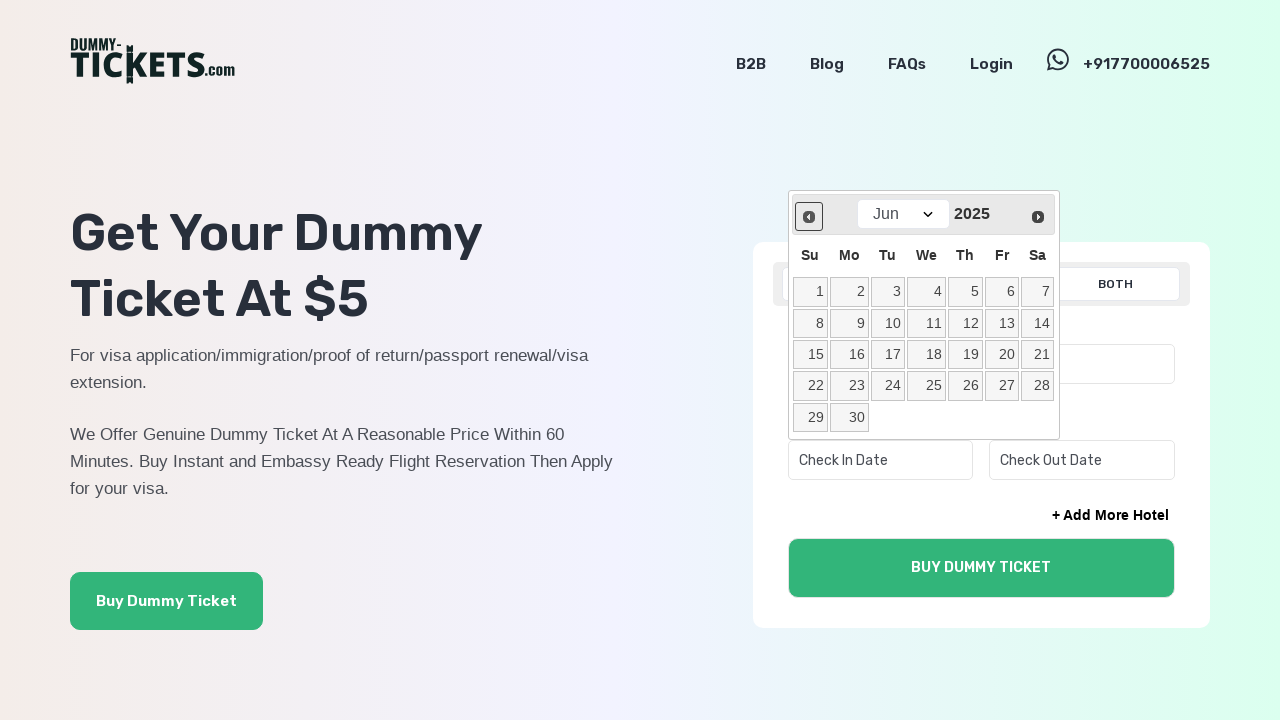

Waited for calendar to update after month navigation
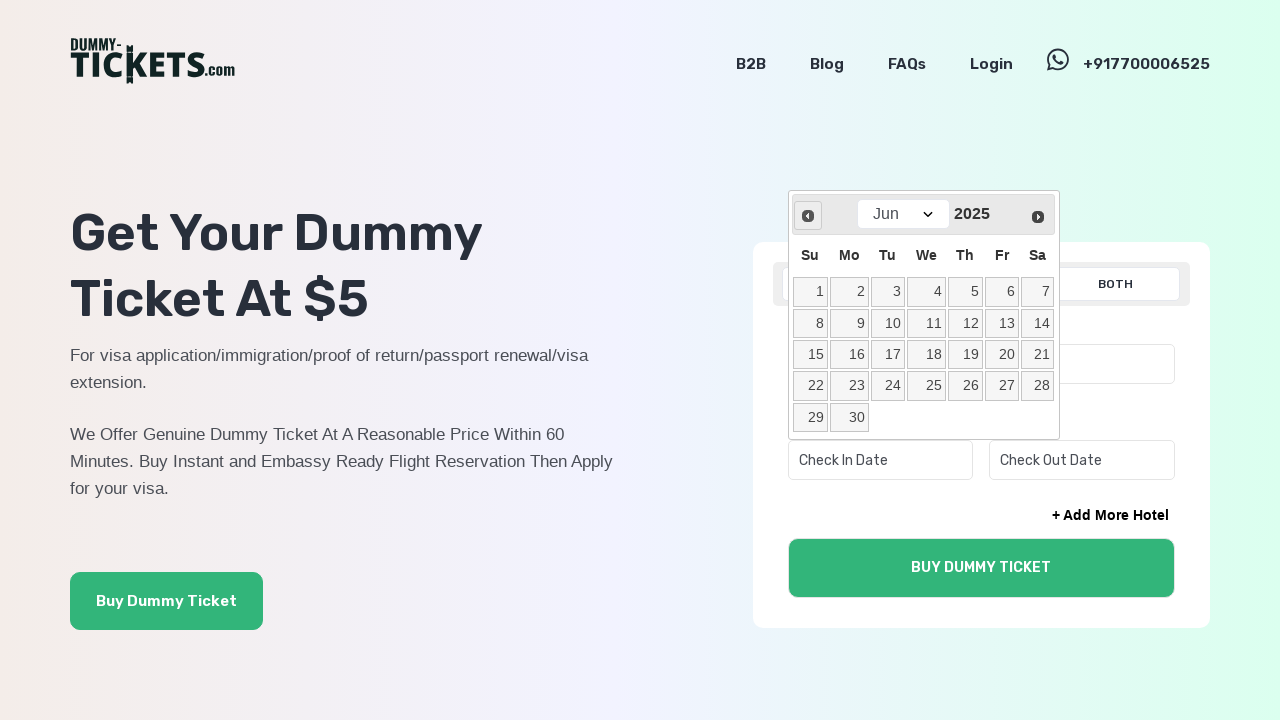

Clicked previous month arrow to navigate towards May 2024 (currently viewing Jun 2025) at (808, 216) on span.ui-icon.ui-icon-circle-triangle-w
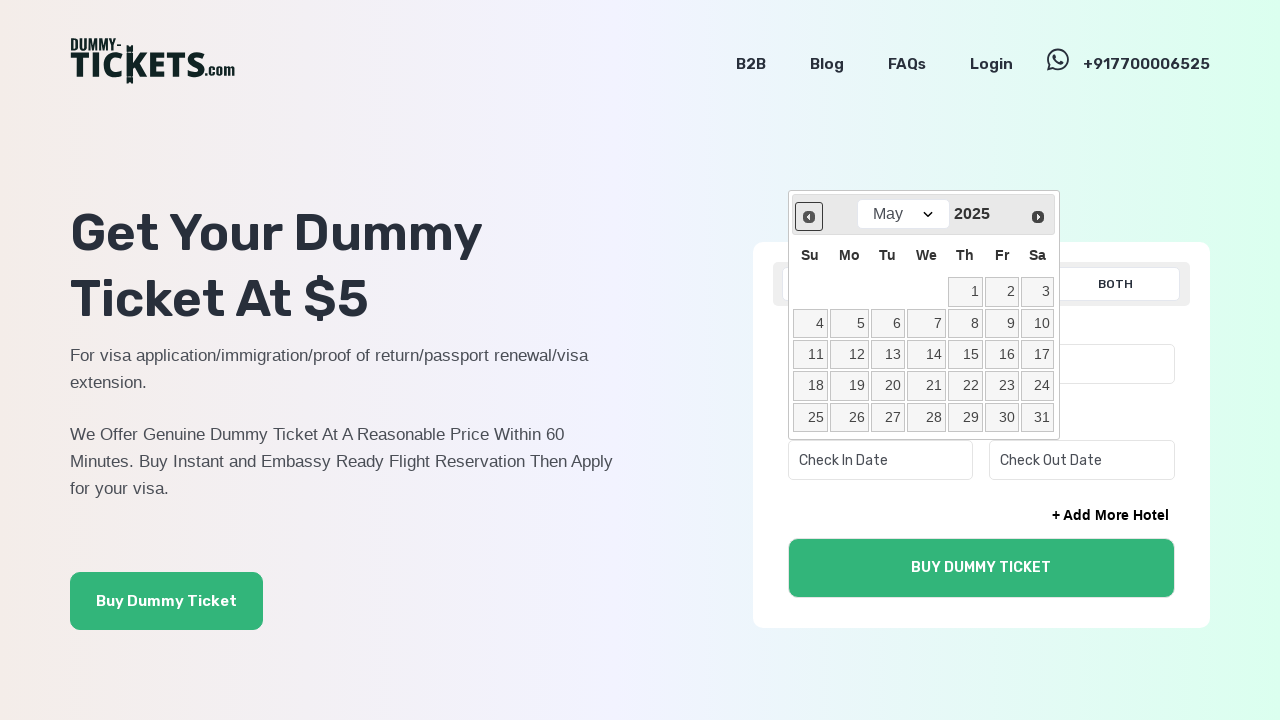

Waited for calendar to update after month navigation
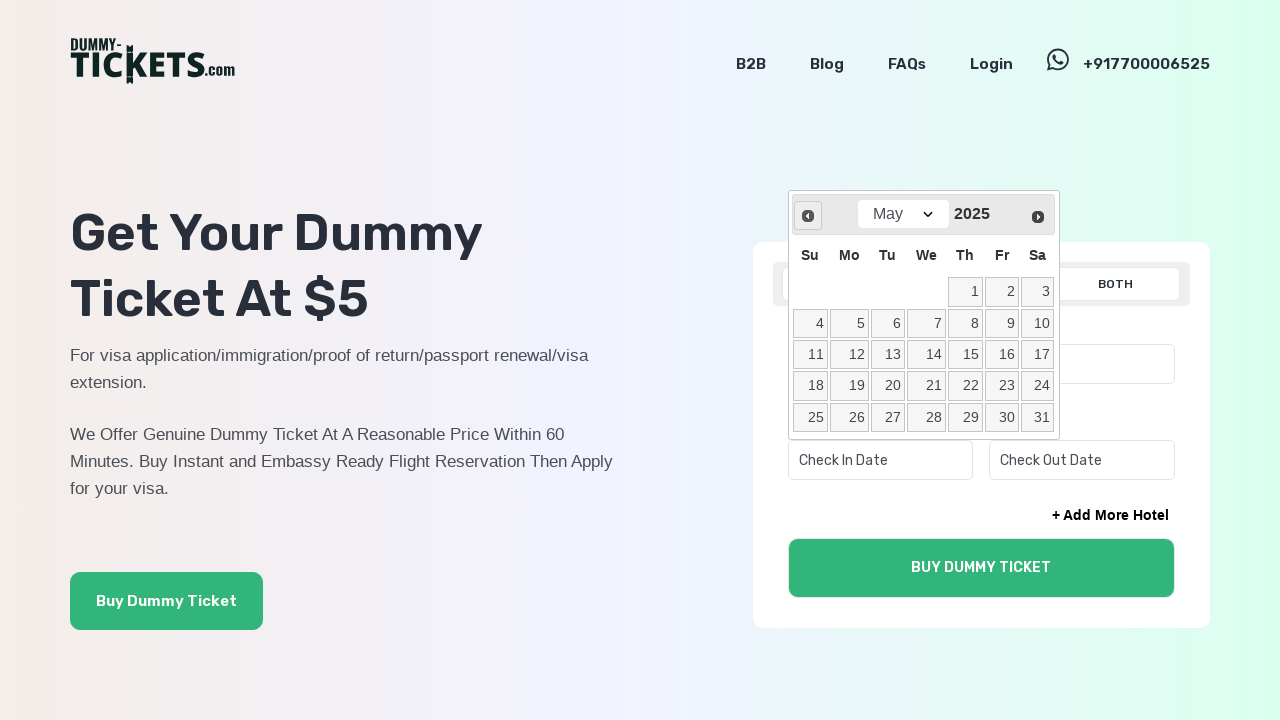

Clicked previous month arrow to navigate towards May 2024 (currently viewing May 2025) at (808, 216) on span.ui-icon.ui-icon-circle-triangle-w
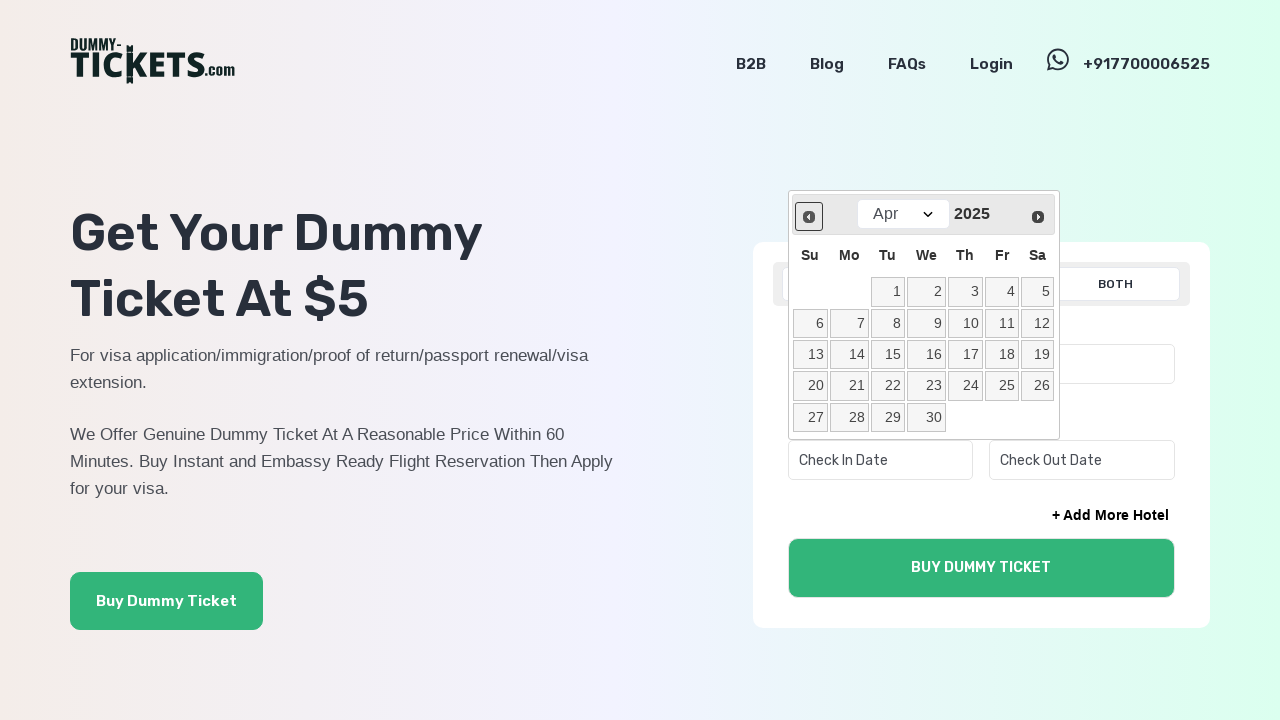

Waited for calendar to update after month navigation
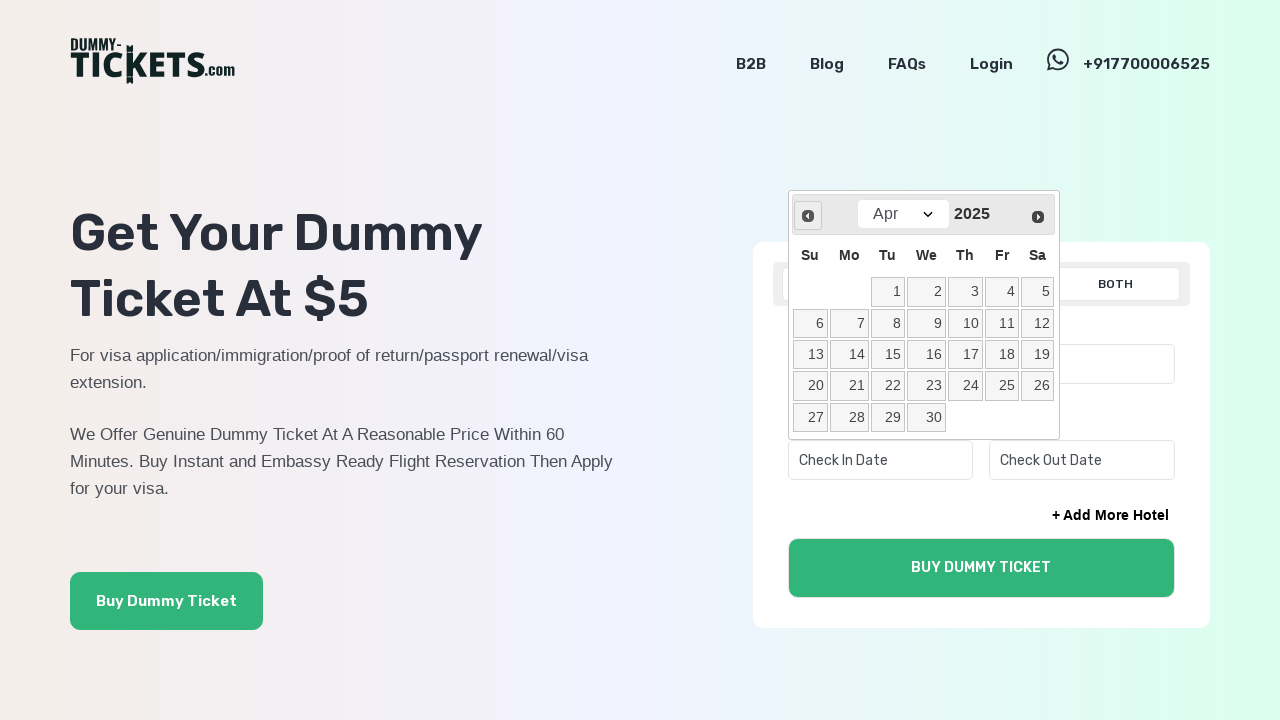

Clicked previous month arrow to navigate towards May 2024 (currently viewing Apr 2025) at (808, 216) on span.ui-icon.ui-icon-circle-triangle-w
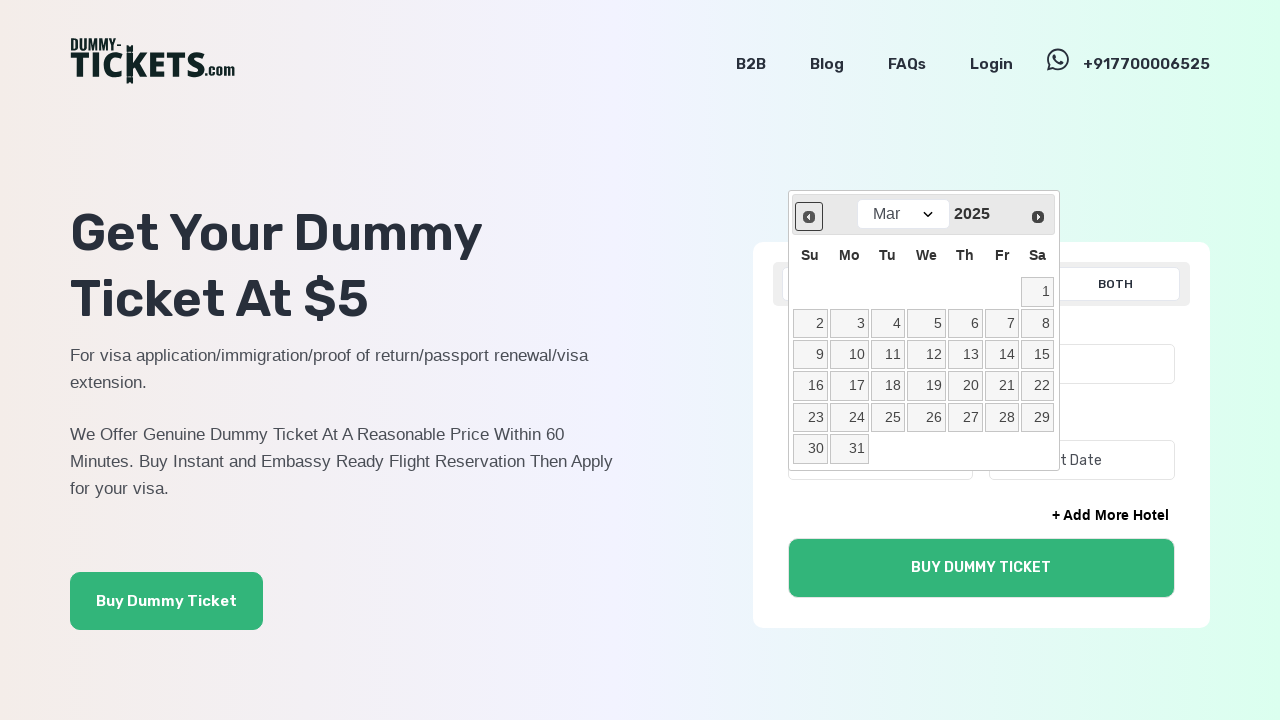

Waited for calendar to update after month navigation
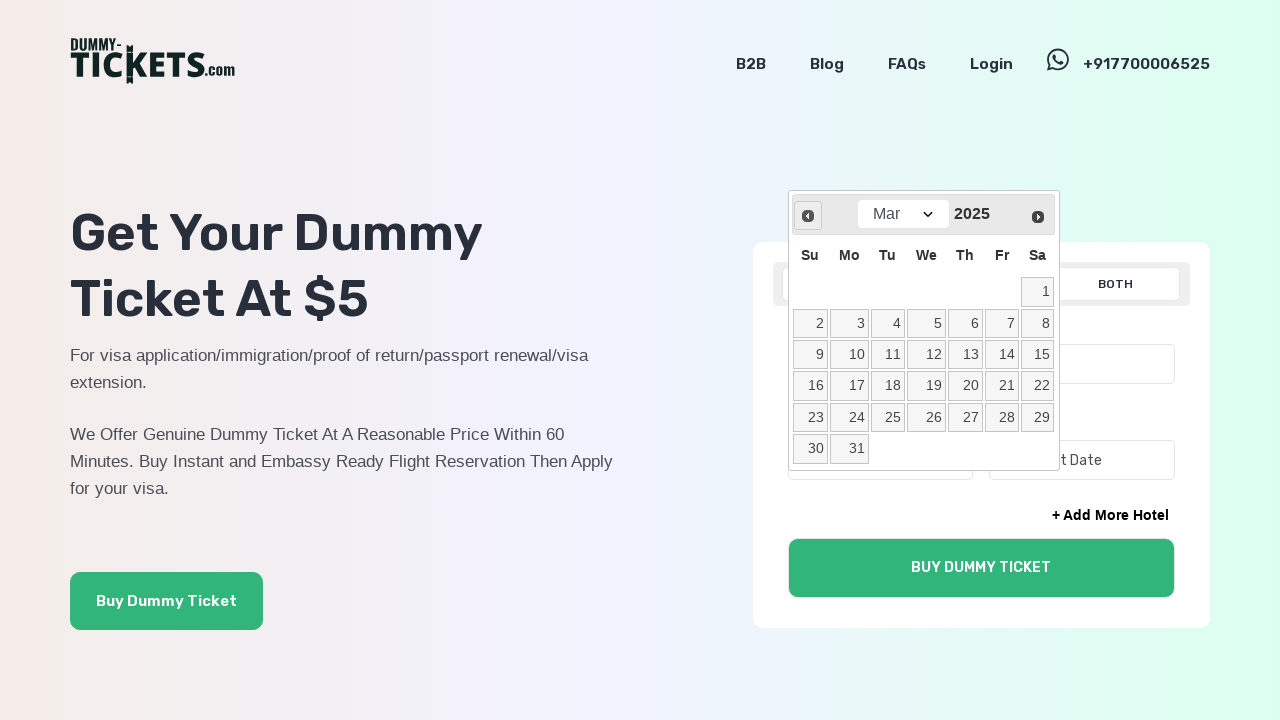

Clicked previous month arrow to navigate towards May 2024 (currently viewing Mar 2025) at (808, 216) on span.ui-icon.ui-icon-circle-triangle-w
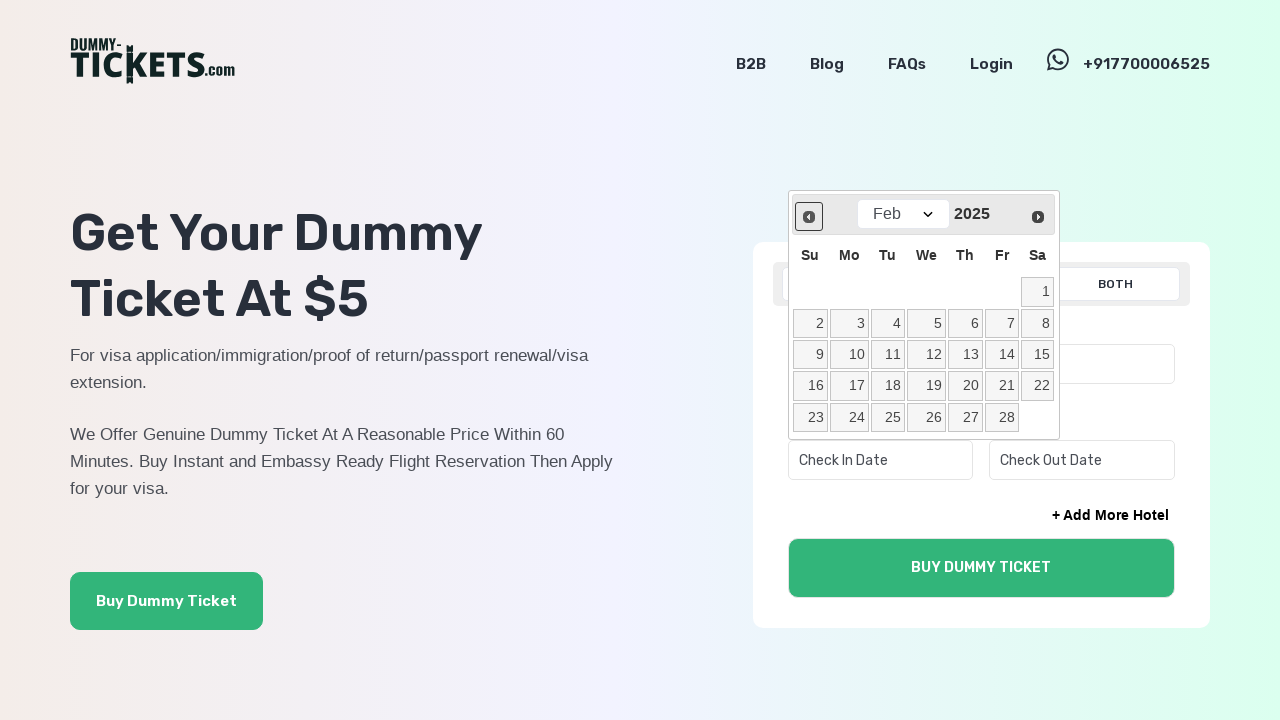

Waited for calendar to update after month navigation
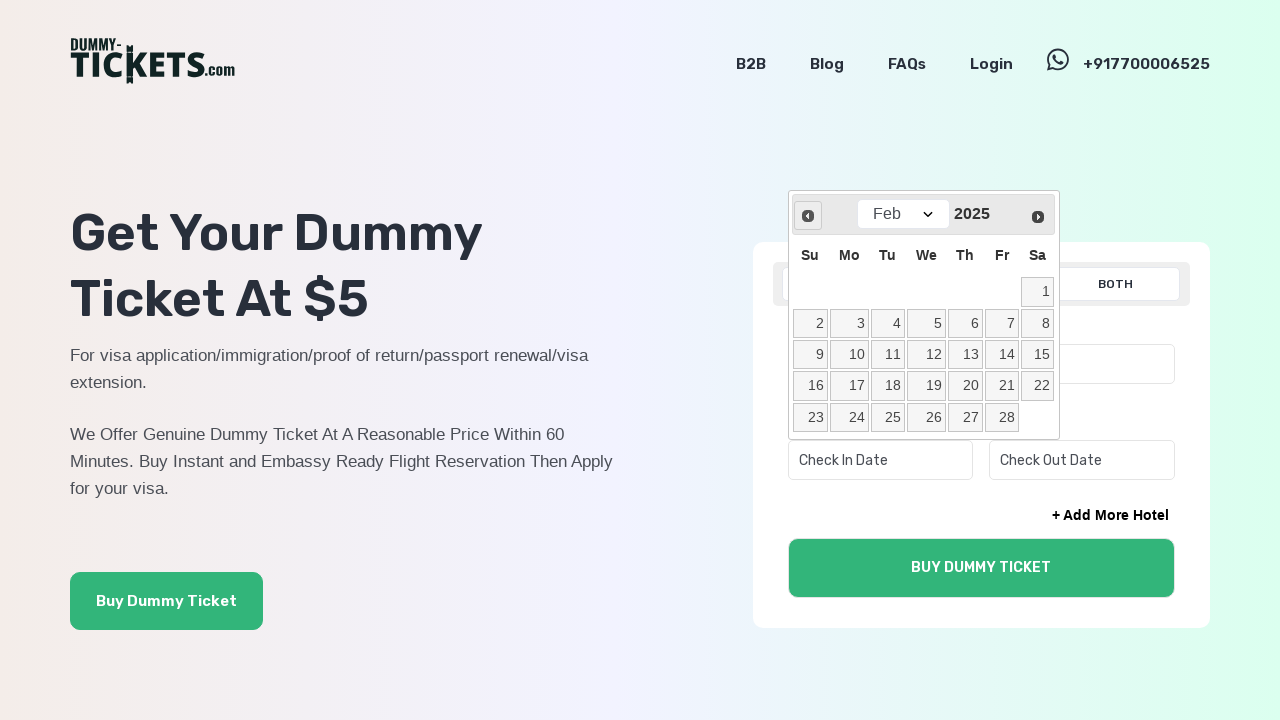

Clicked previous month arrow to navigate towards May 2024 (currently viewing Feb 2025) at (808, 216) on span.ui-icon.ui-icon-circle-triangle-w
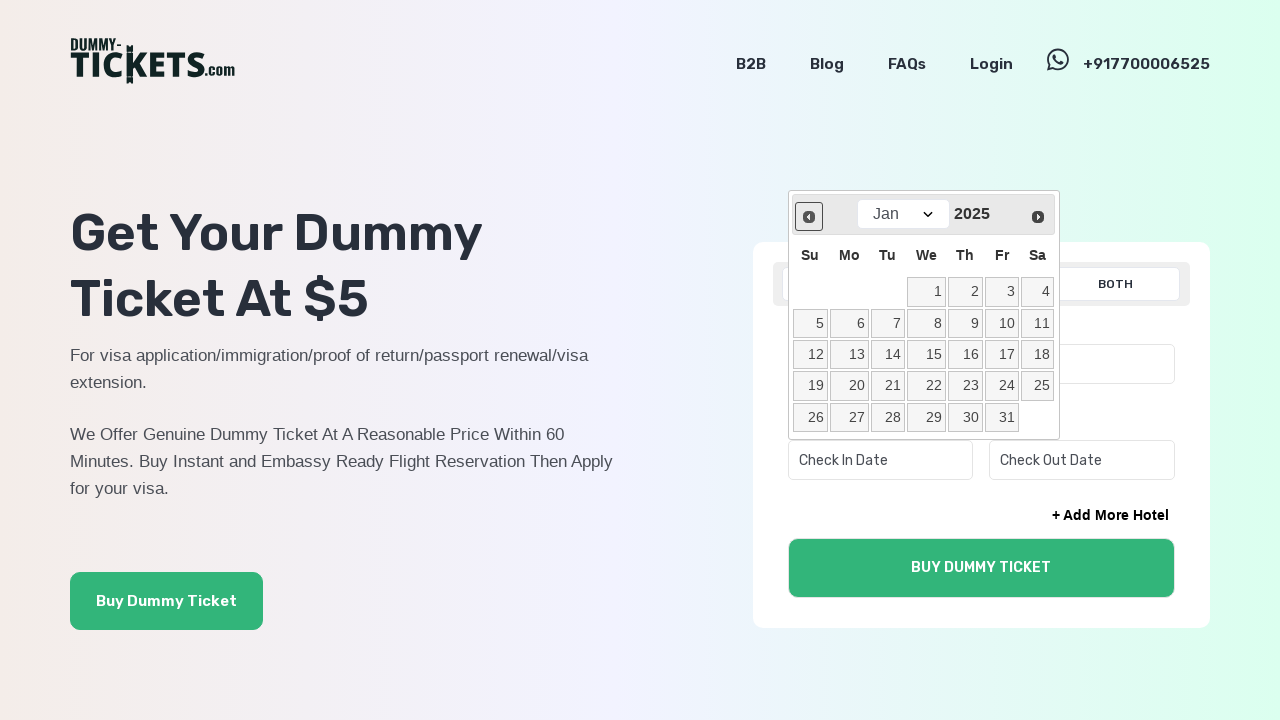

Waited for calendar to update after month navigation
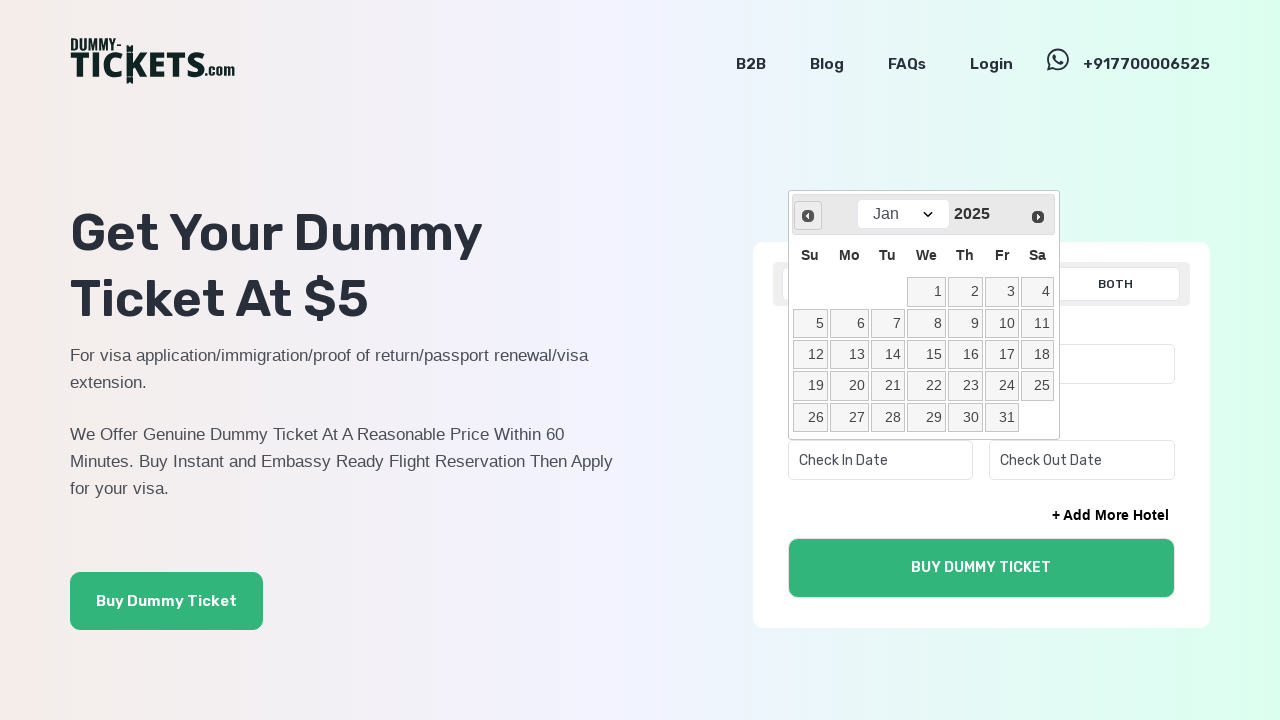

Clicked previous month arrow to navigate towards May 2024 (currently viewing Jan 2025) at (808, 216) on span.ui-icon.ui-icon-circle-triangle-w
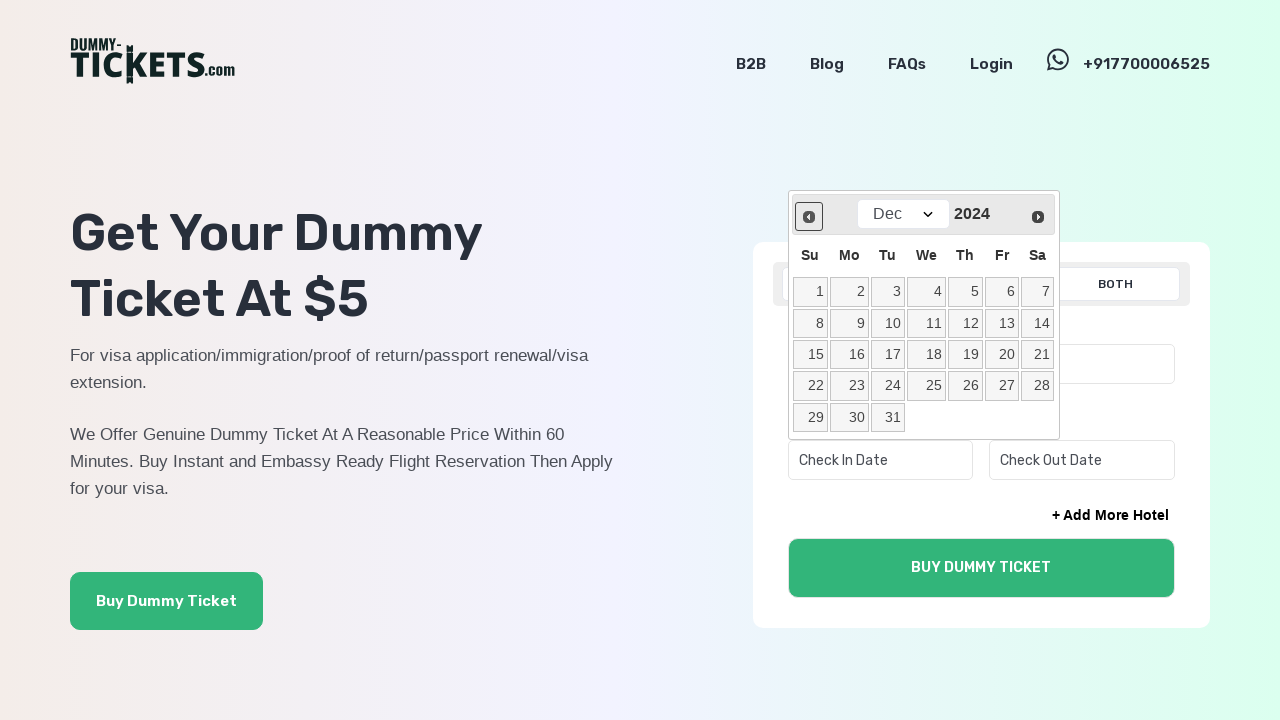

Waited for calendar to update after month navigation
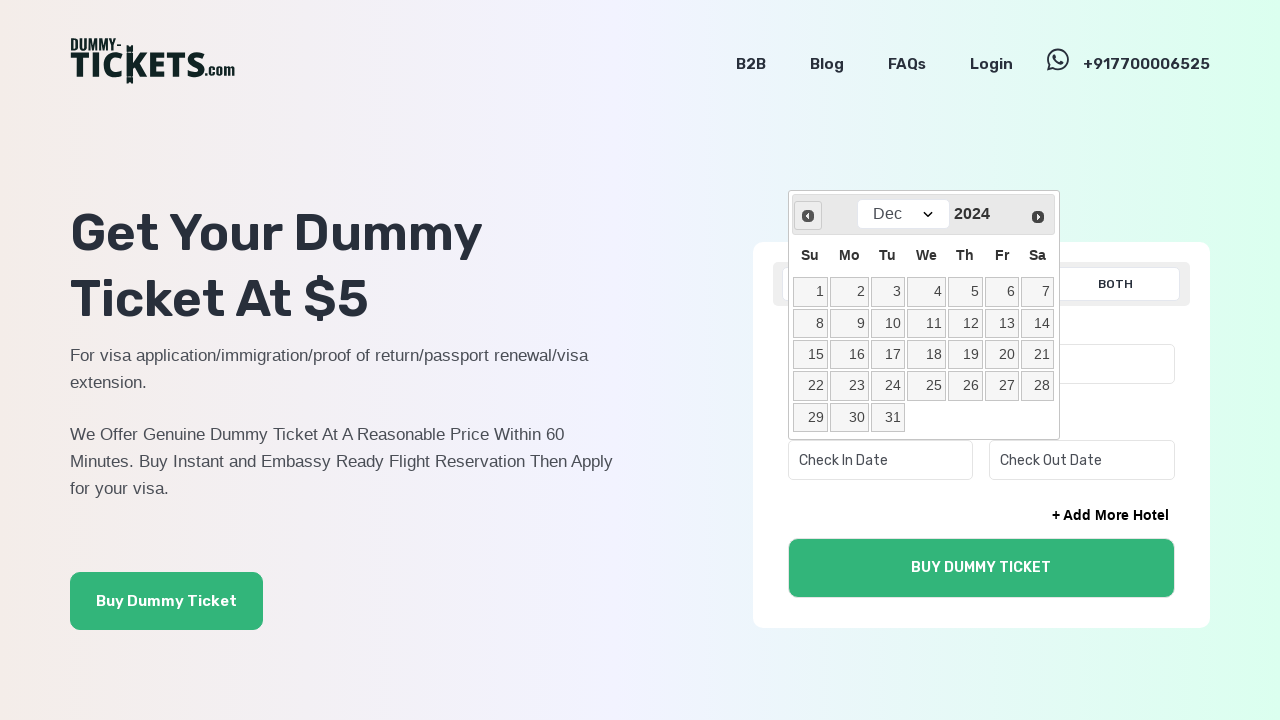

Clicked previous month arrow to navigate towards May 2024 (currently viewing Dec 2024) at (808, 216) on span.ui-icon.ui-icon-circle-triangle-w
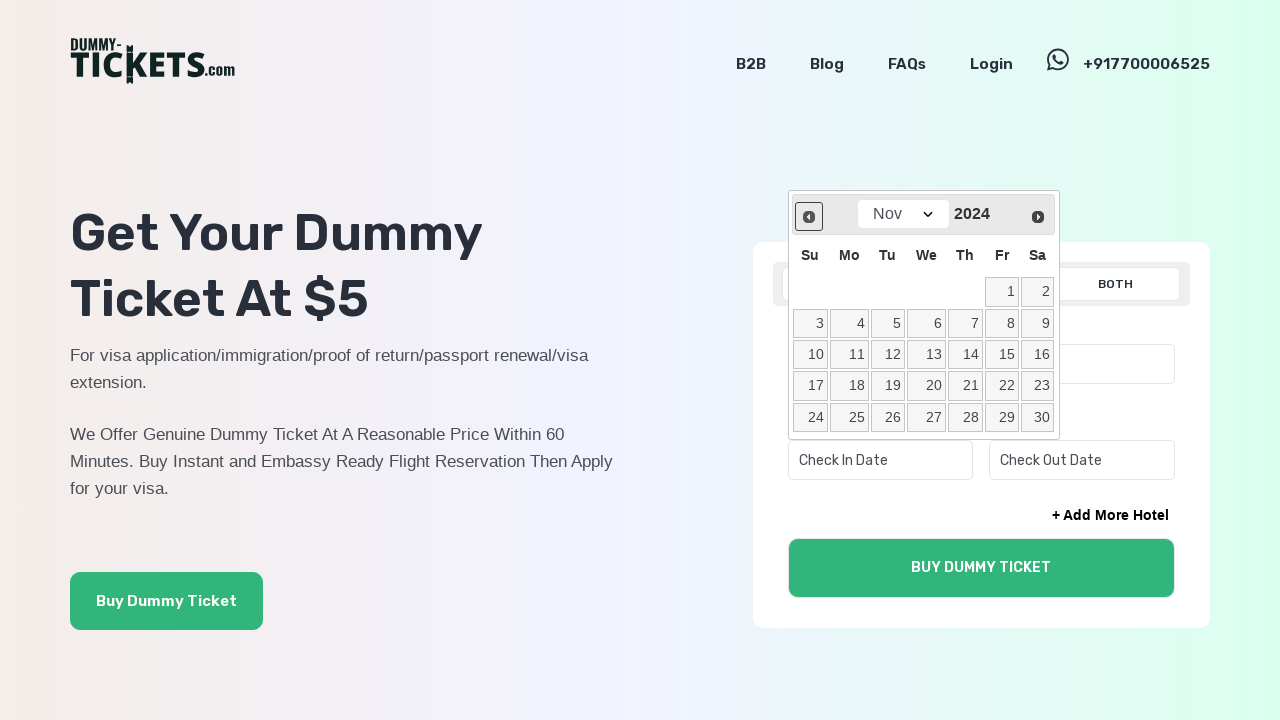

Waited for calendar to update after month navigation
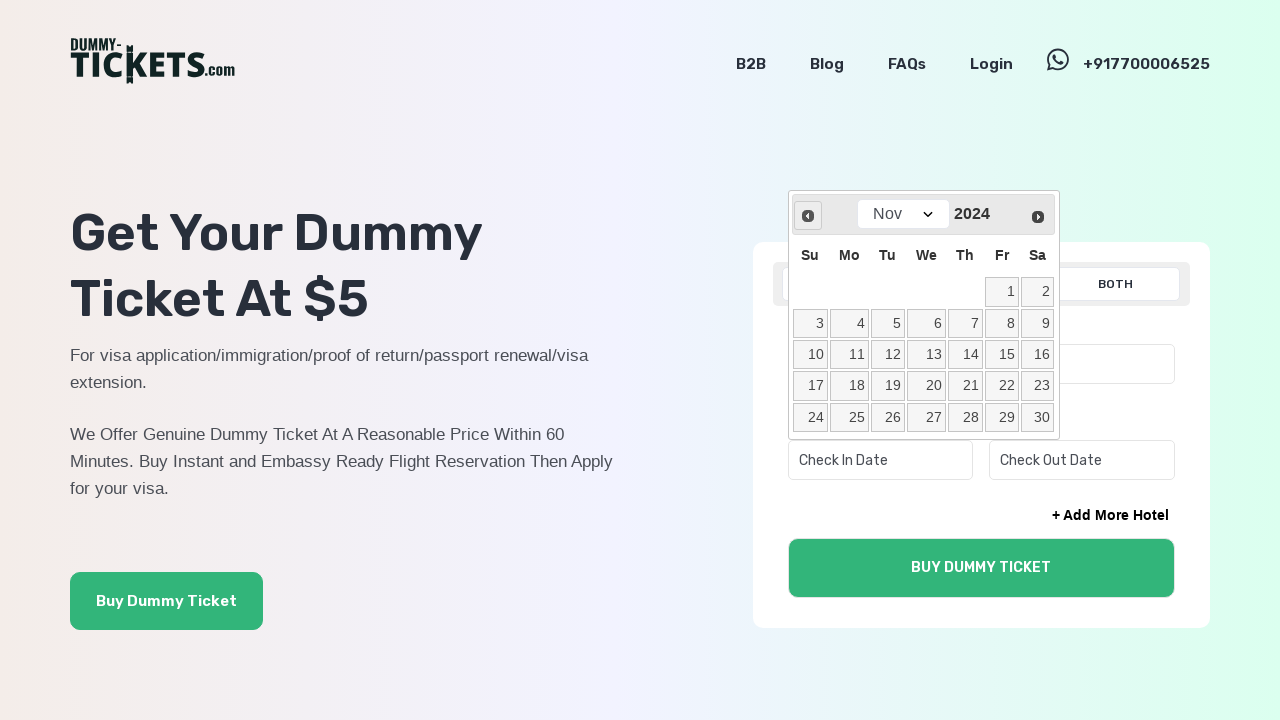

Clicked previous month arrow to navigate towards May 2024 (currently viewing Nov 2024) at (808, 216) on span.ui-icon.ui-icon-circle-triangle-w
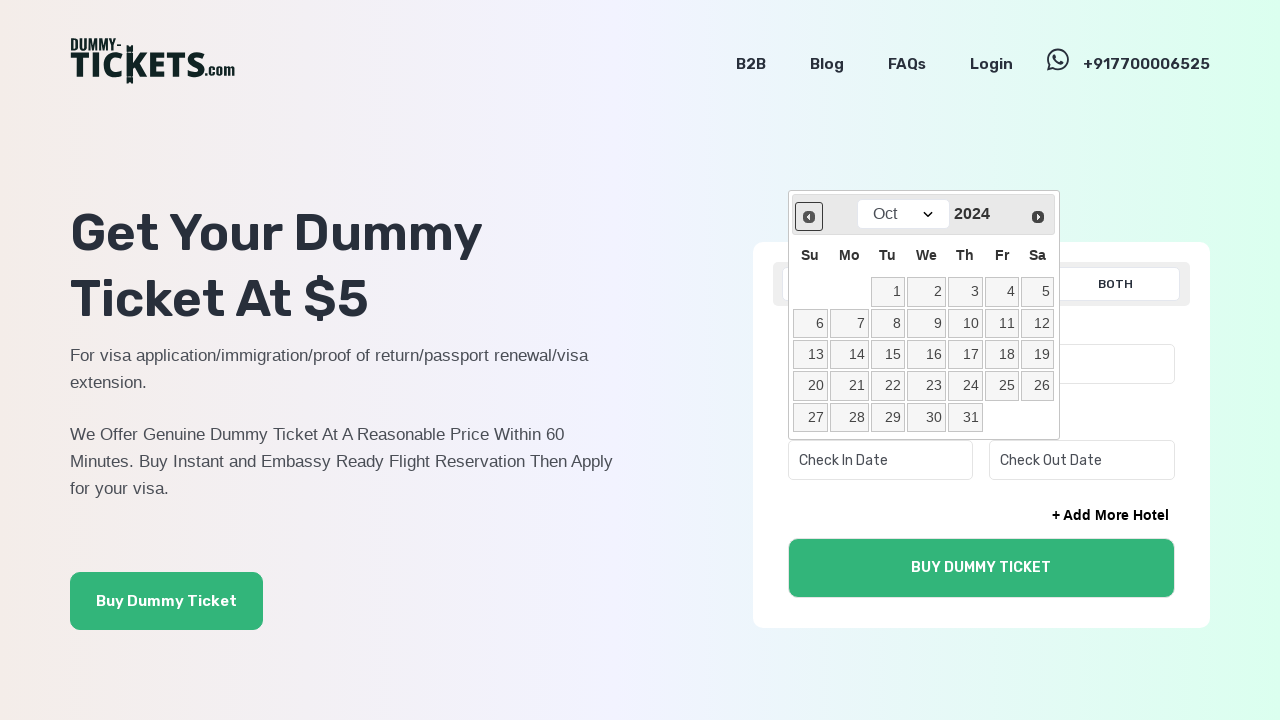

Waited for calendar to update after month navigation
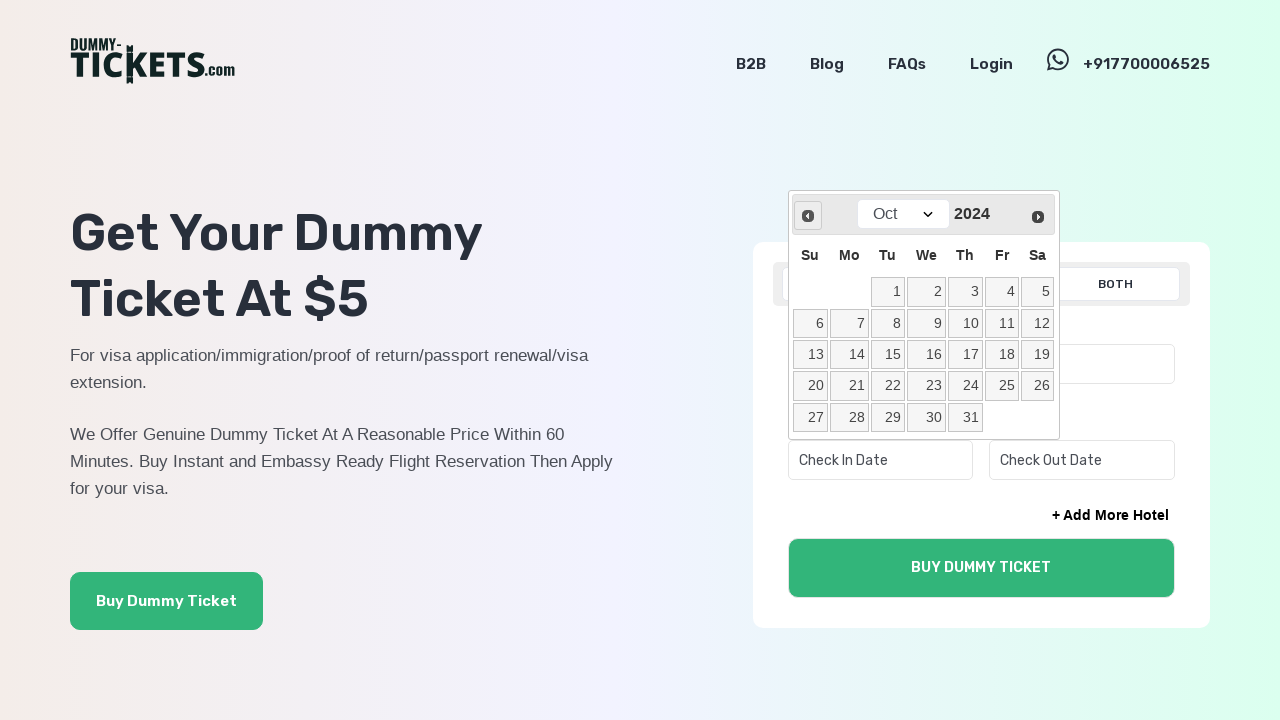

Clicked previous month arrow to navigate towards May 2024 (currently viewing Oct 2024) at (808, 216) on span.ui-icon.ui-icon-circle-triangle-w
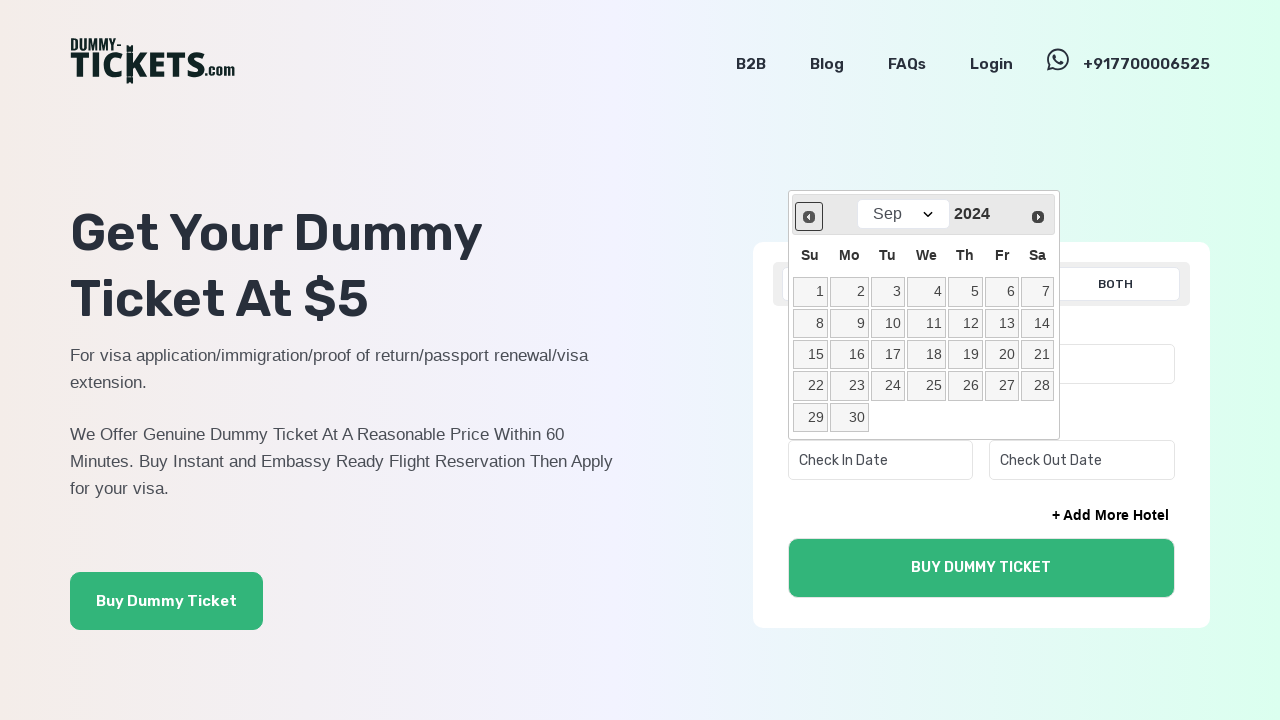

Waited for calendar to update after month navigation
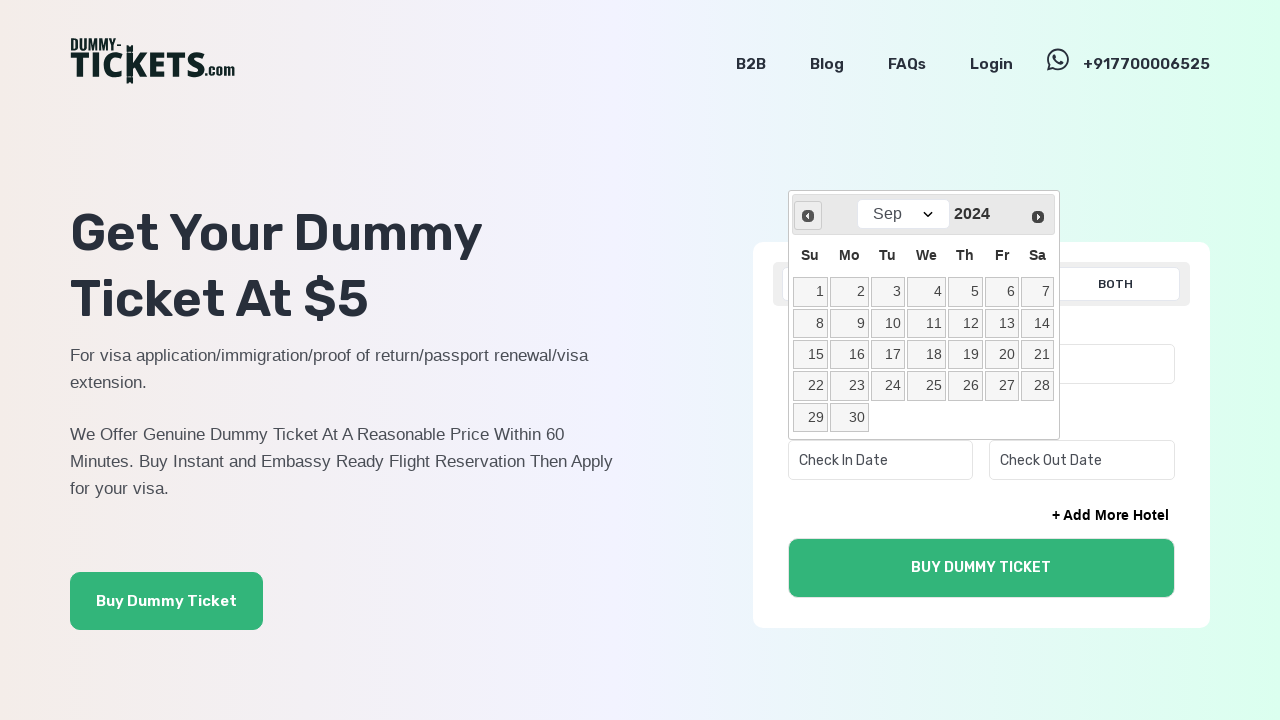

Clicked previous month arrow to navigate towards May 2024 (currently viewing Sep 2024) at (808, 216) on span.ui-icon.ui-icon-circle-triangle-w
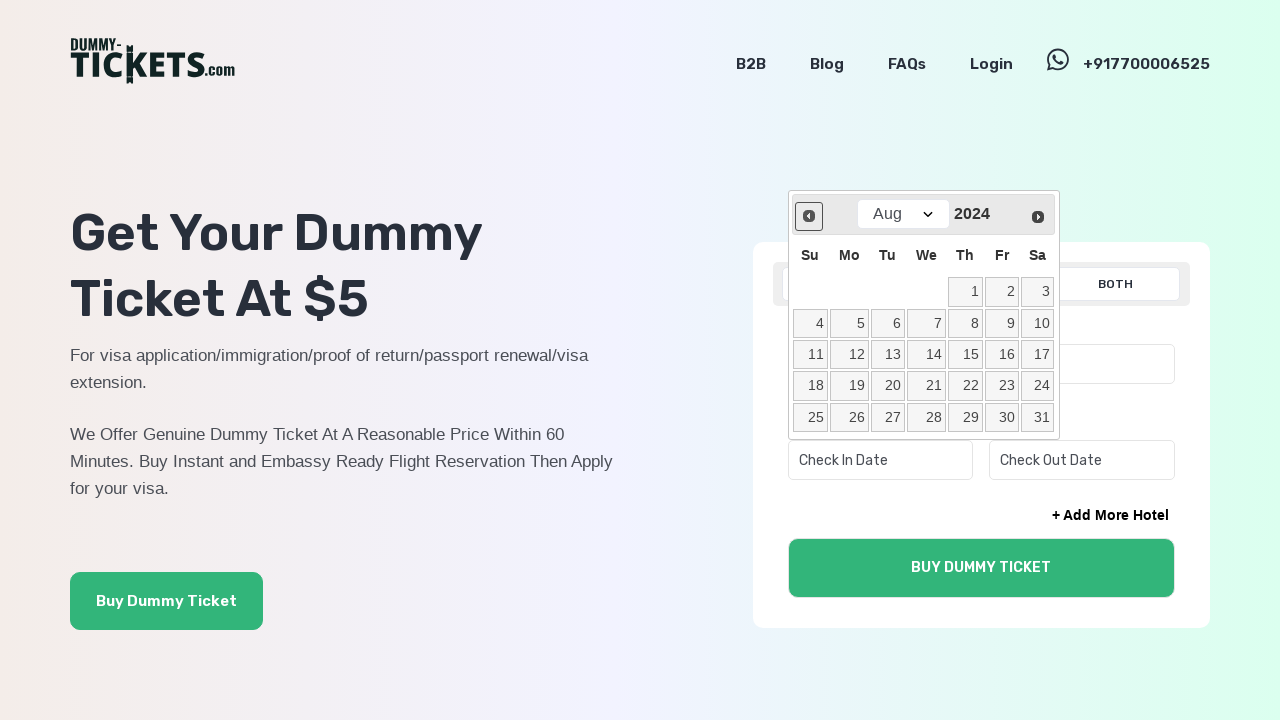

Waited for calendar to update after month navigation
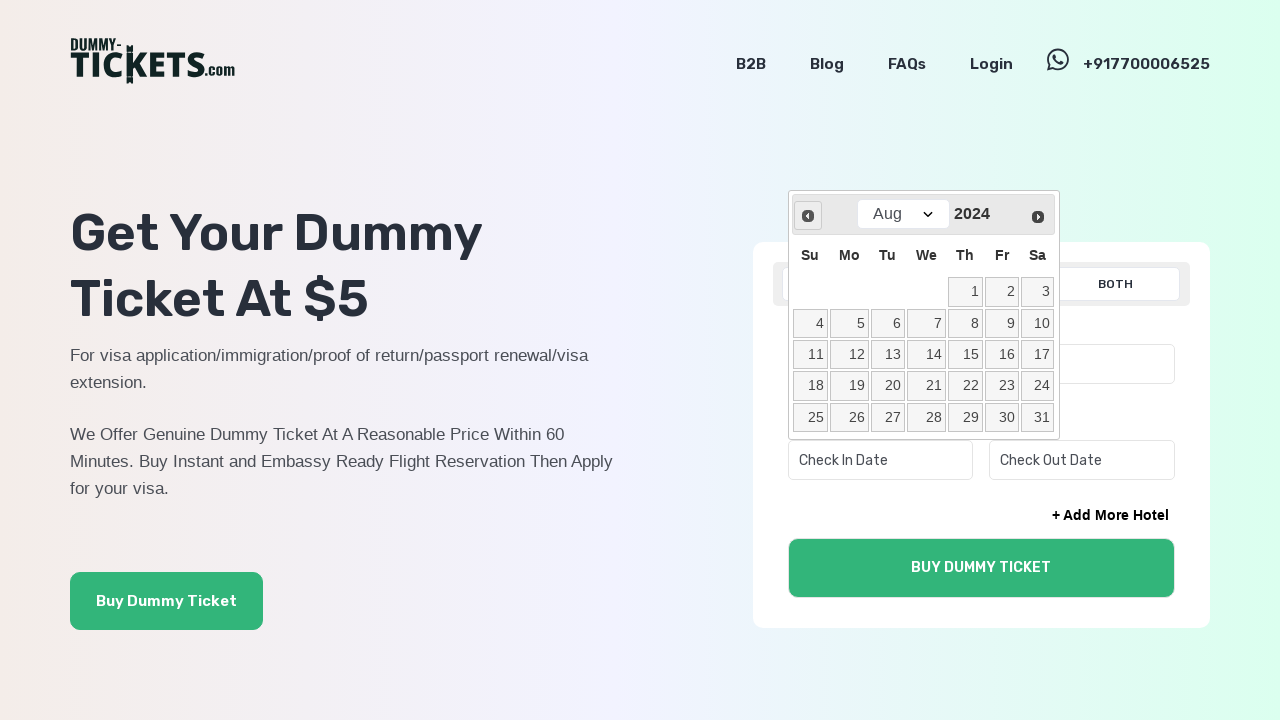

Clicked previous month arrow to navigate towards May 2024 (currently viewing Aug 2024) at (808, 216) on span.ui-icon.ui-icon-circle-triangle-w
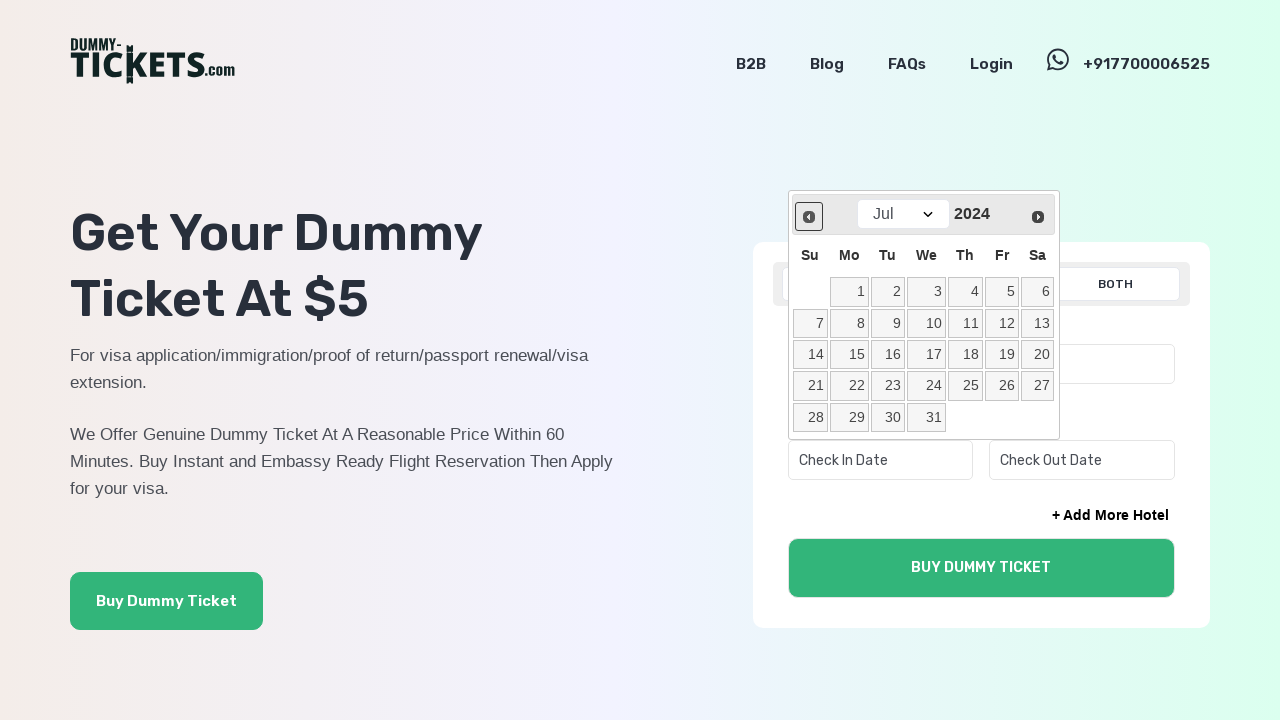

Waited for calendar to update after month navigation
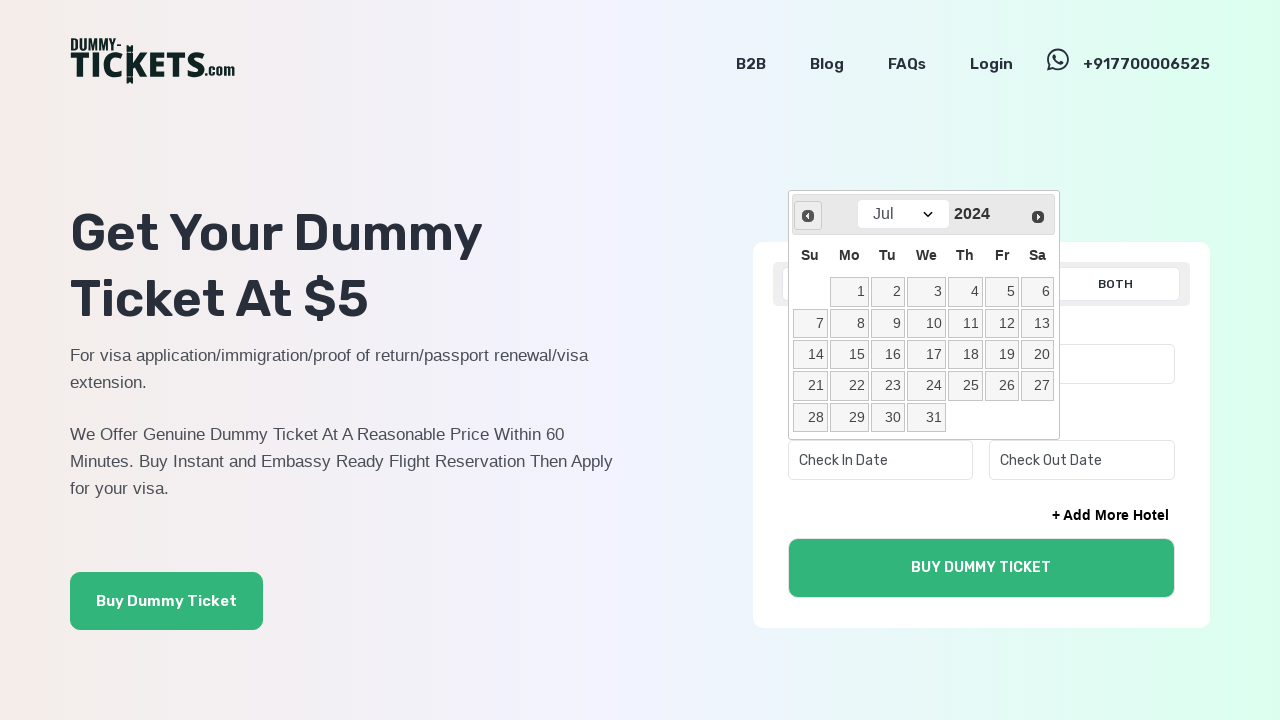

Clicked previous month arrow to navigate towards May 2024 (currently viewing Jul 2024) at (808, 216) on span.ui-icon.ui-icon-circle-triangle-w
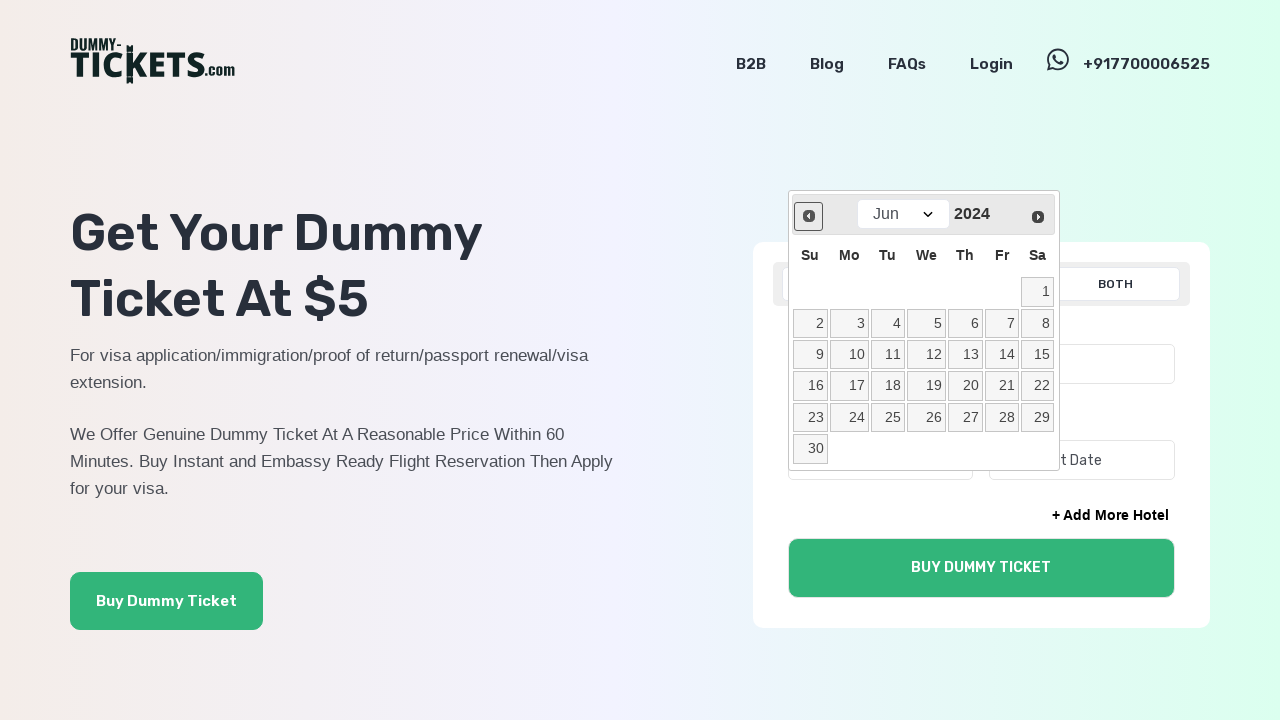

Waited for calendar to update after month navigation
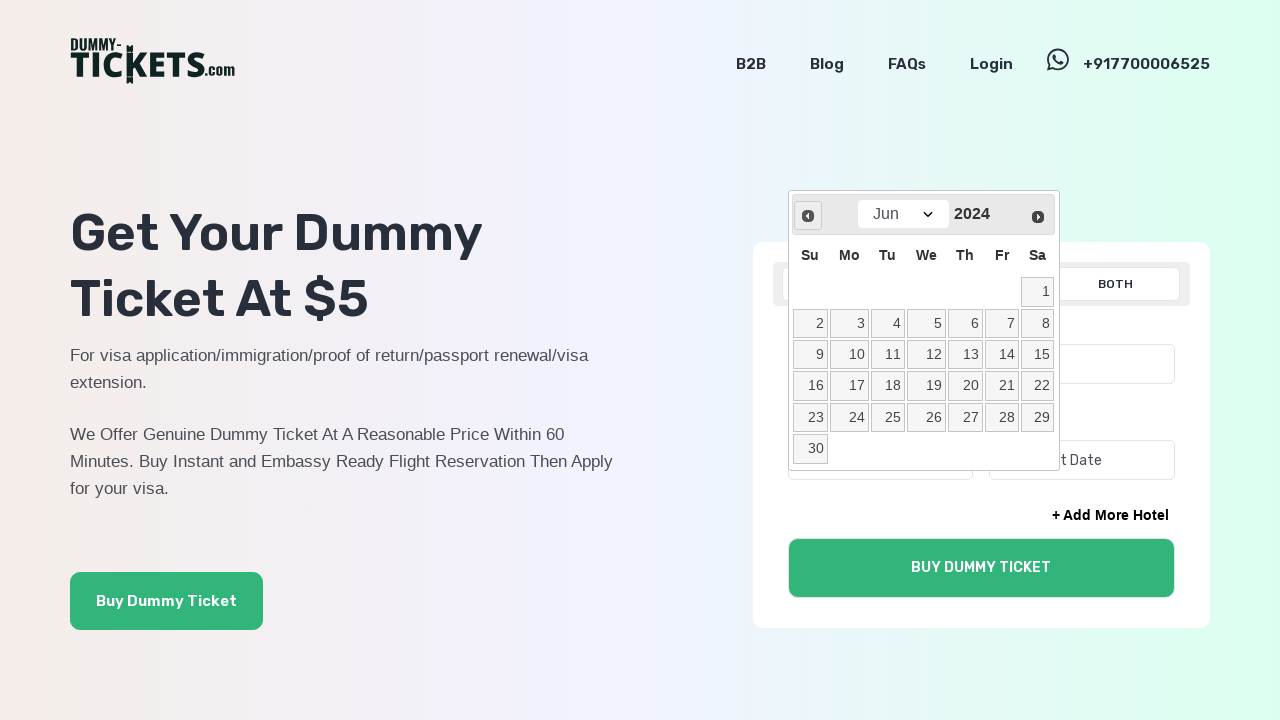

Clicked previous month arrow to navigate towards May 2024 (currently viewing Jun 2024) at (808, 216) on span.ui-icon.ui-icon-circle-triangle-w
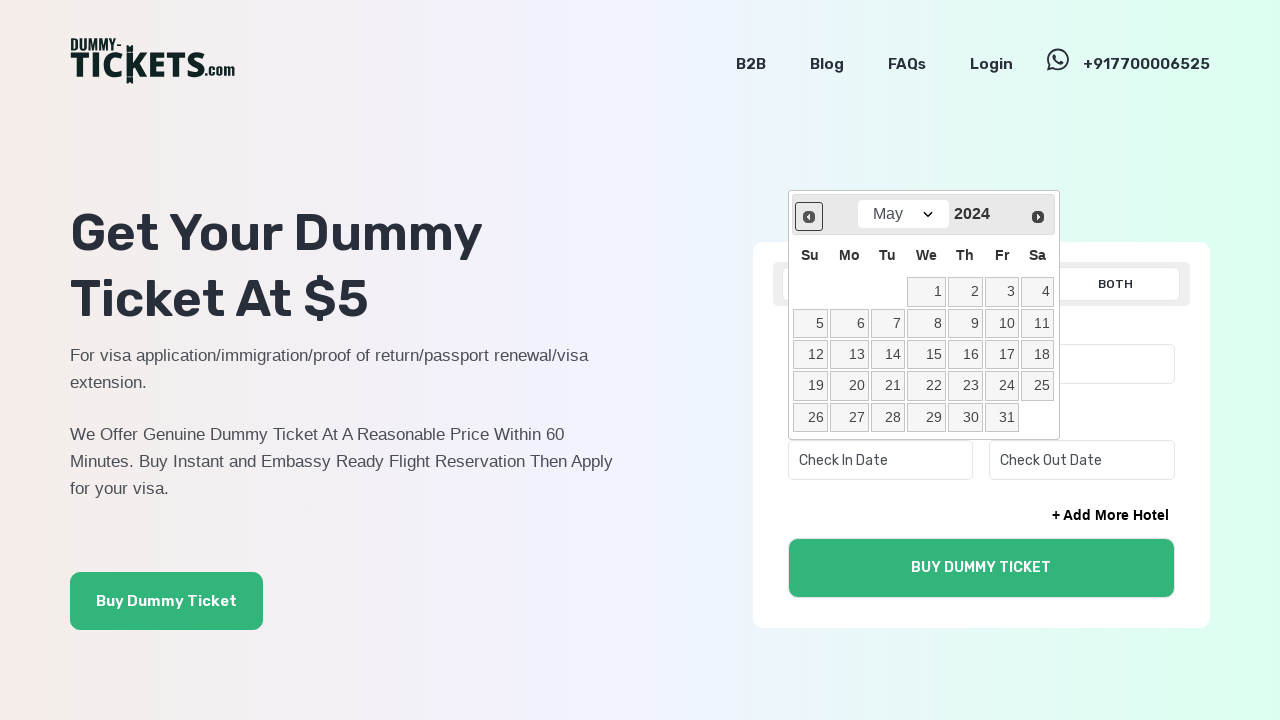

Waited for calendar to update after month navigation
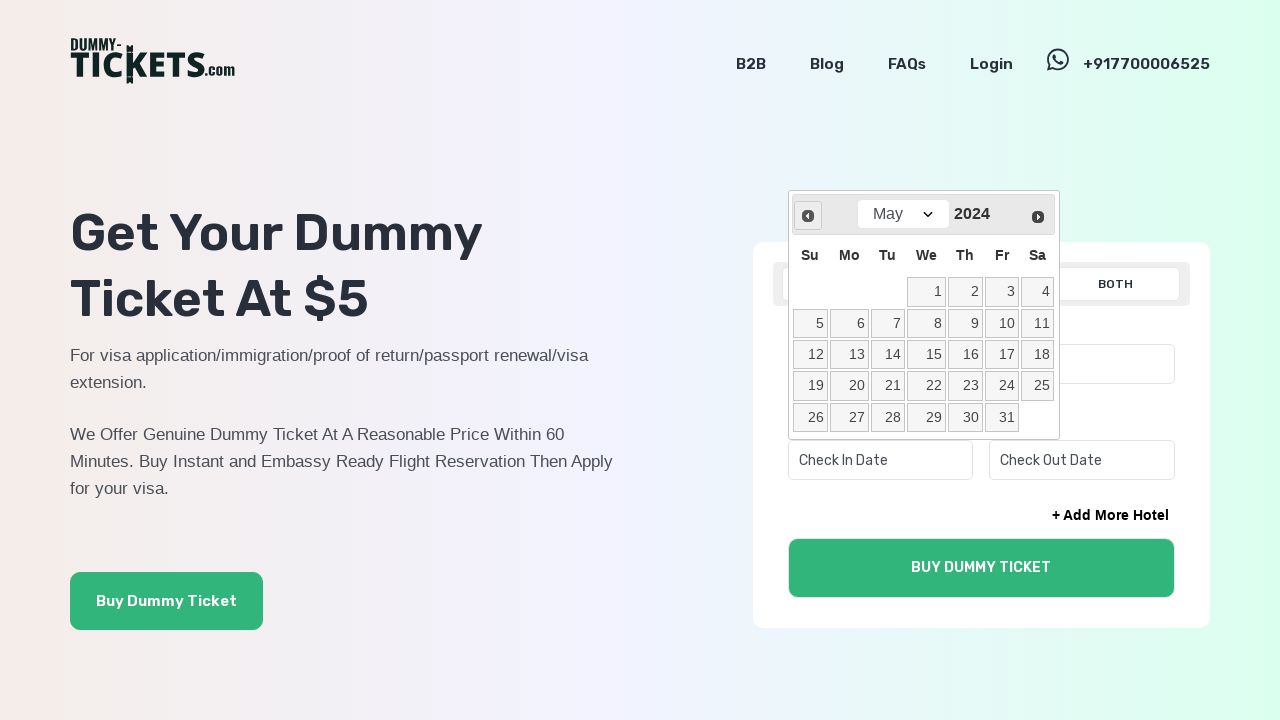

Selected the 10th day from May 2024 calendar at (1002, 323) on table.ui-datepicker-calendar td a:text-is('10')
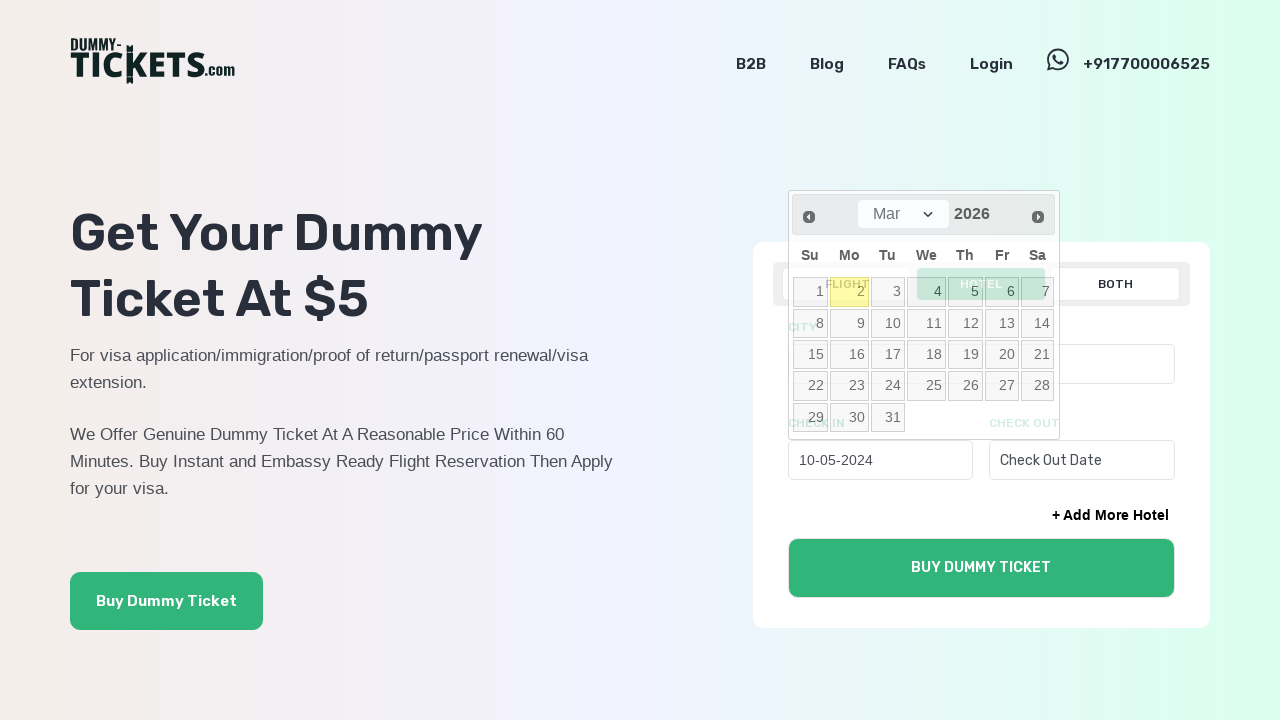

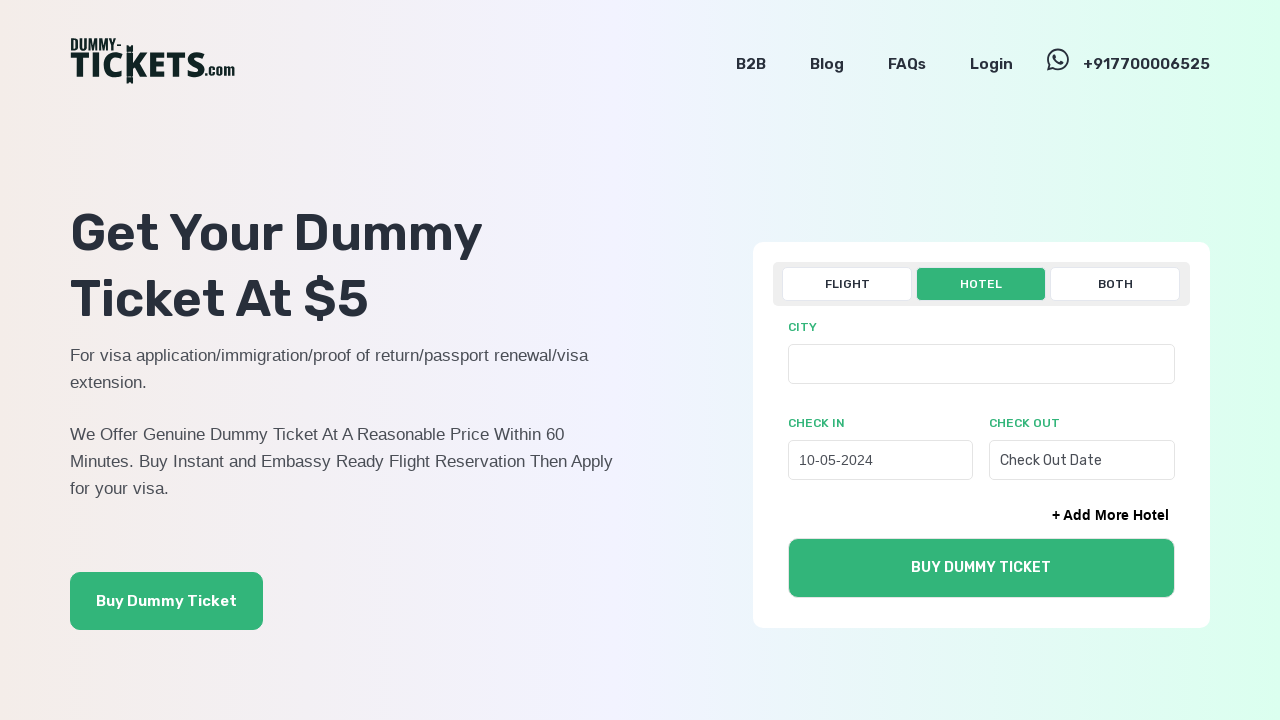